Tests infinite scroll functionality by scrolling down 750 pixels 10 times, then scrolling back up 750 pixels 10 times using JavaScript execution.

Starting URL: https://practice.cydeo.com/infinite_scroll

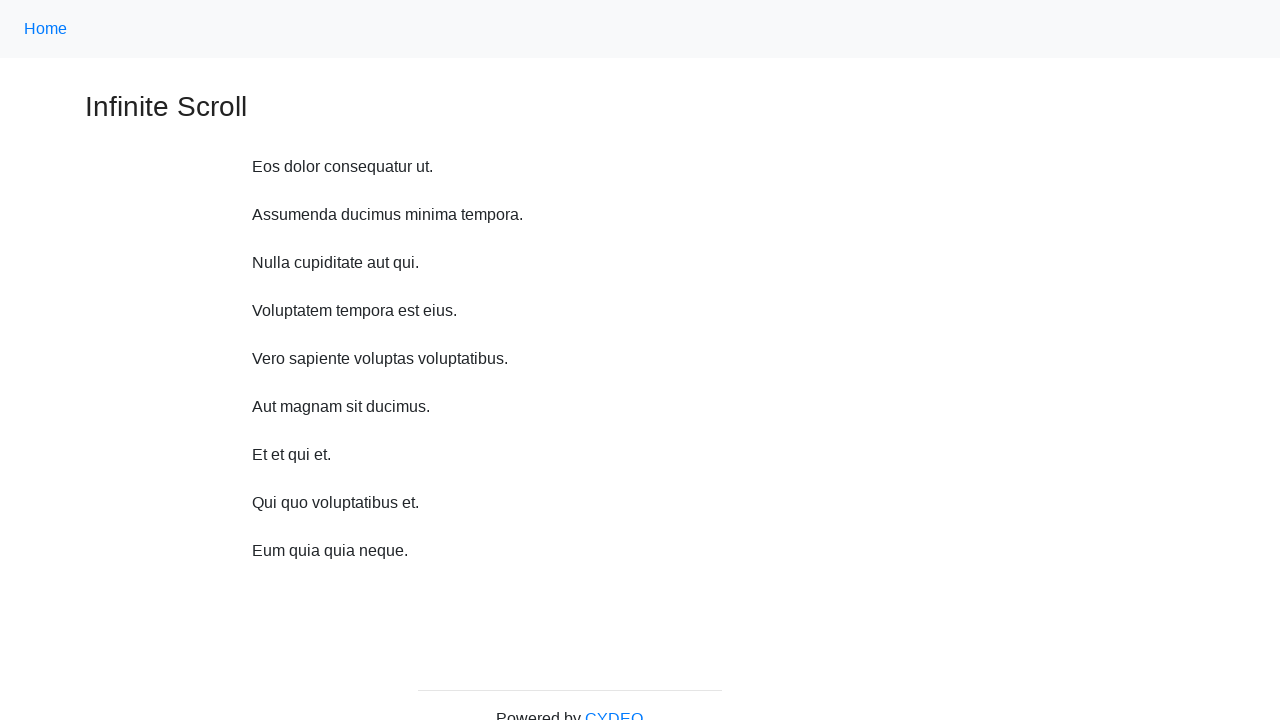

Waited 1 second before scrolling
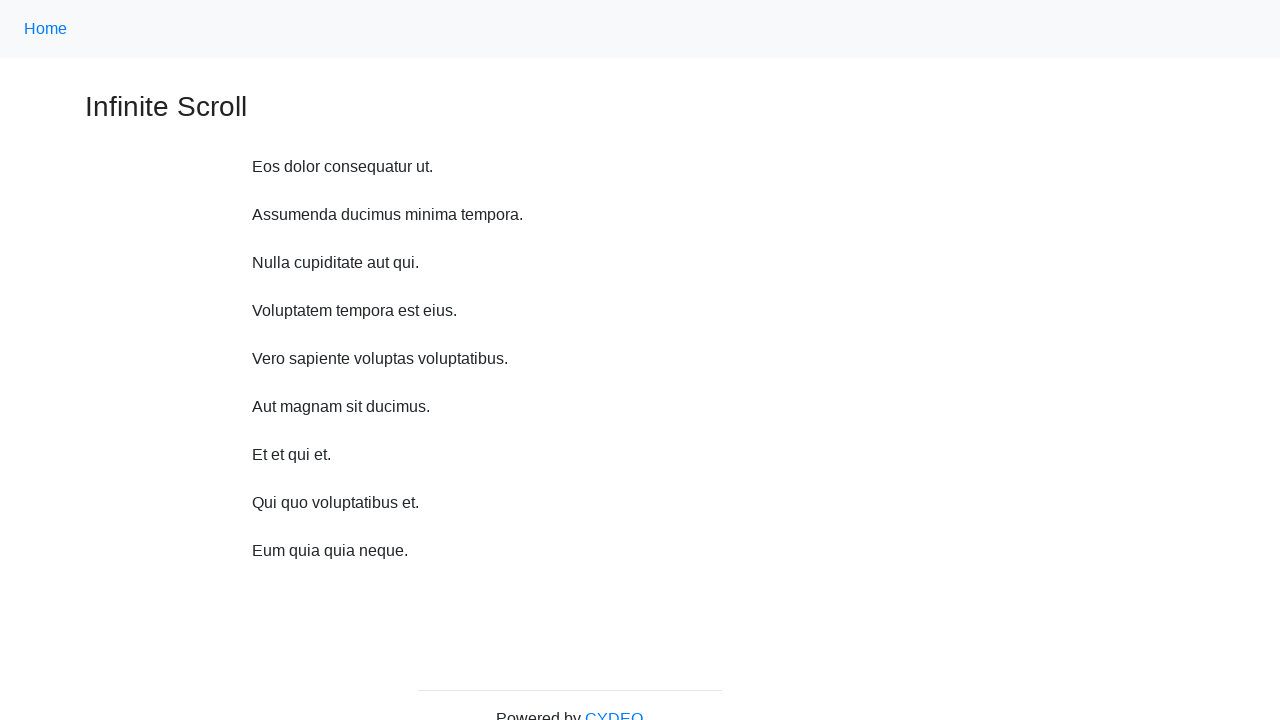

Scrolled down 750 pixels (scroll down iteration 1/10)
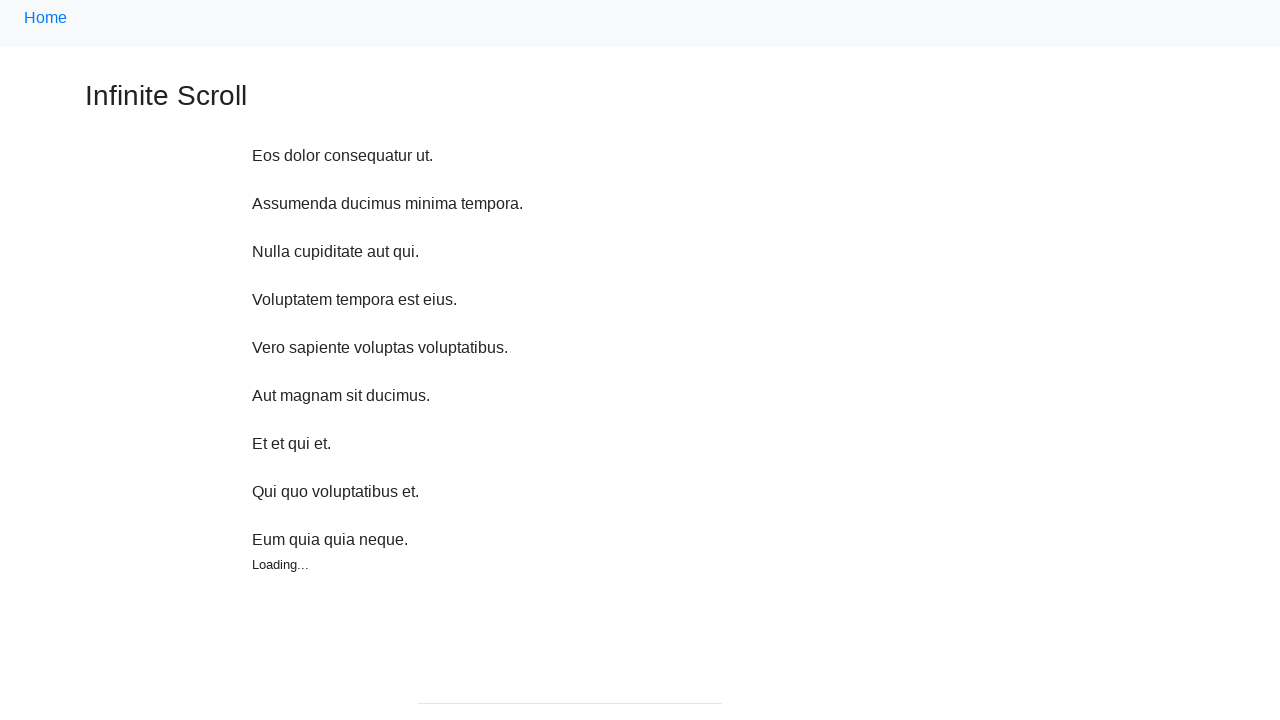

Waited 1 second before scrolling
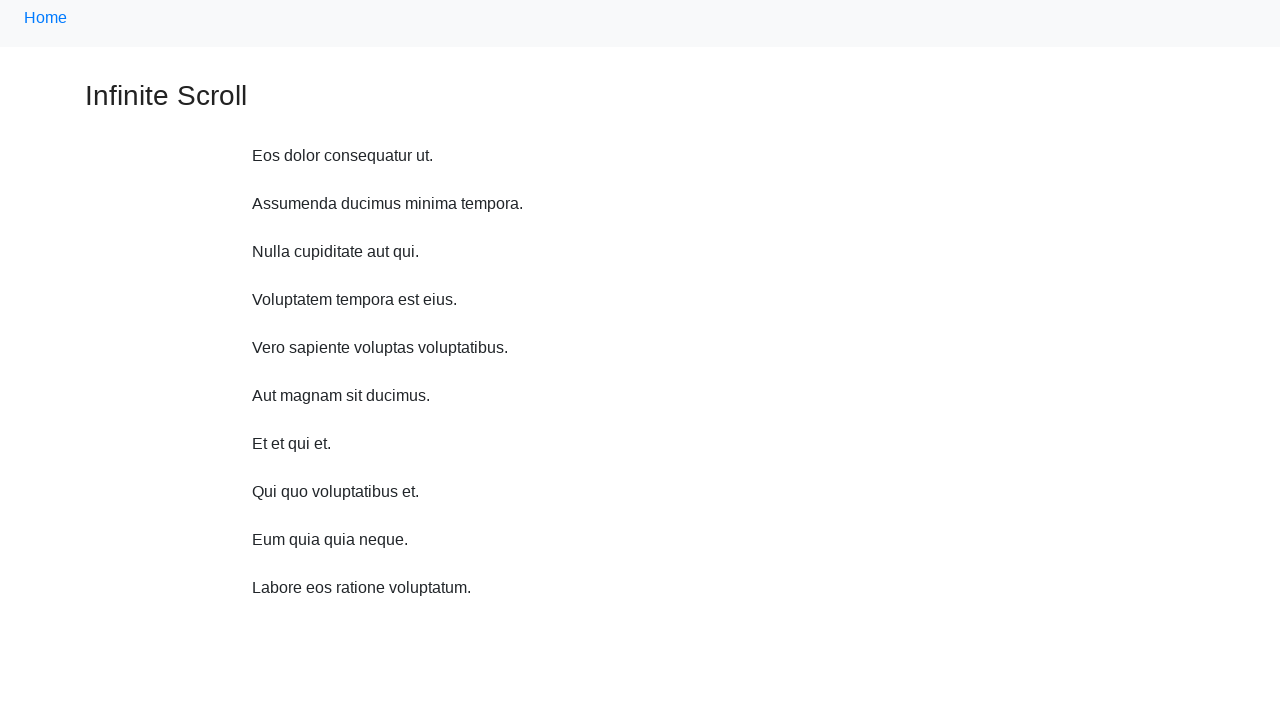

Scrolled down 750 pixels (scroll down iteration 2/10)
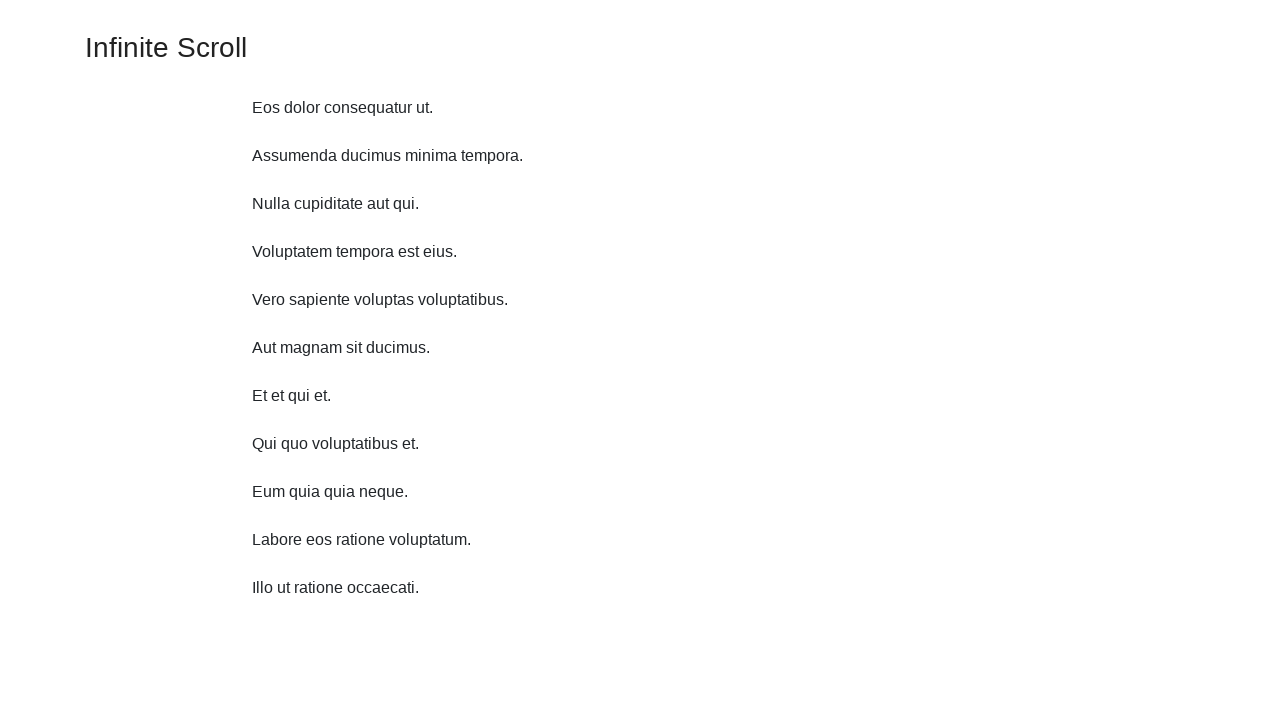

Waited 1 second before scrolling
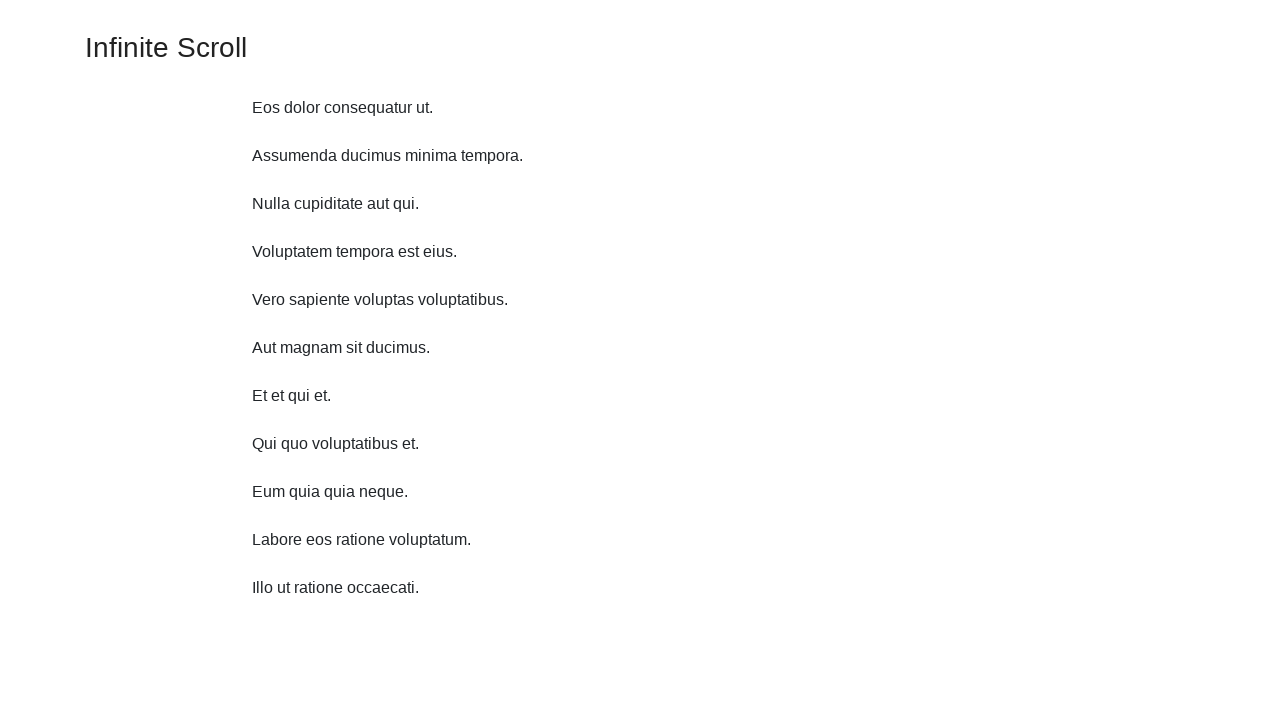

Scrolled down 750 pixels (scroll down iteration 3/10)
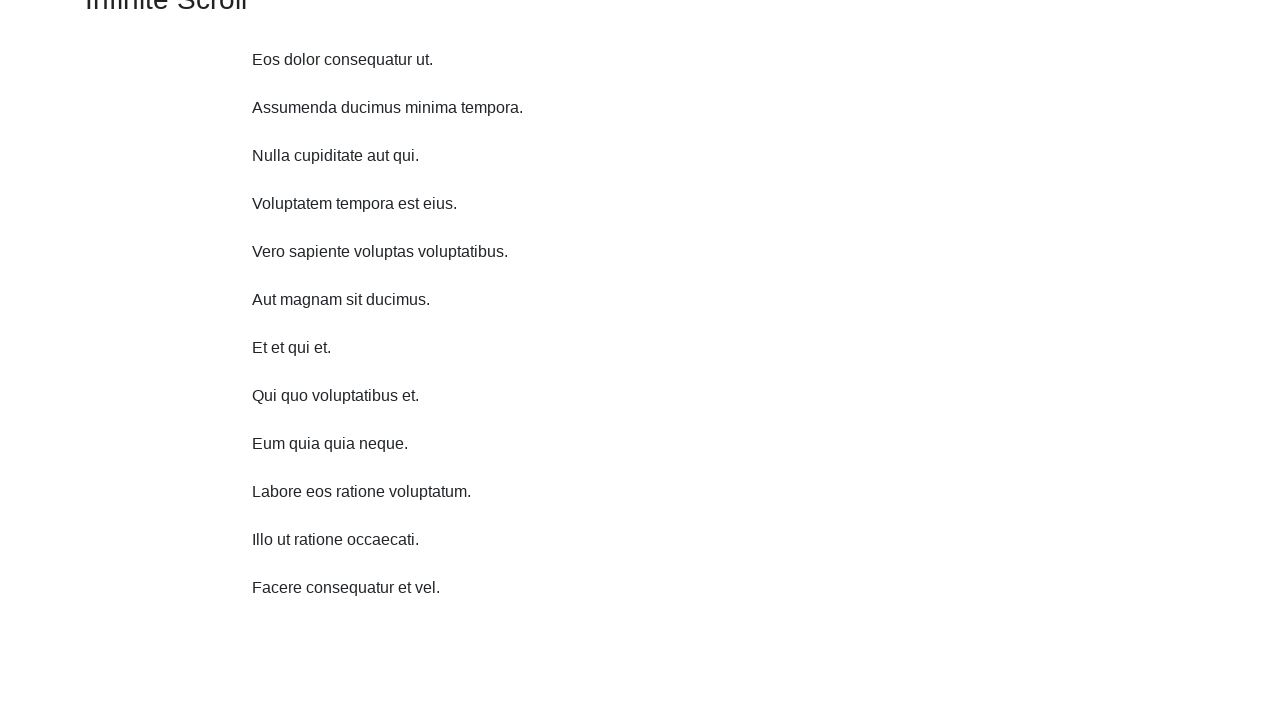

Waited 1 second before scrolling
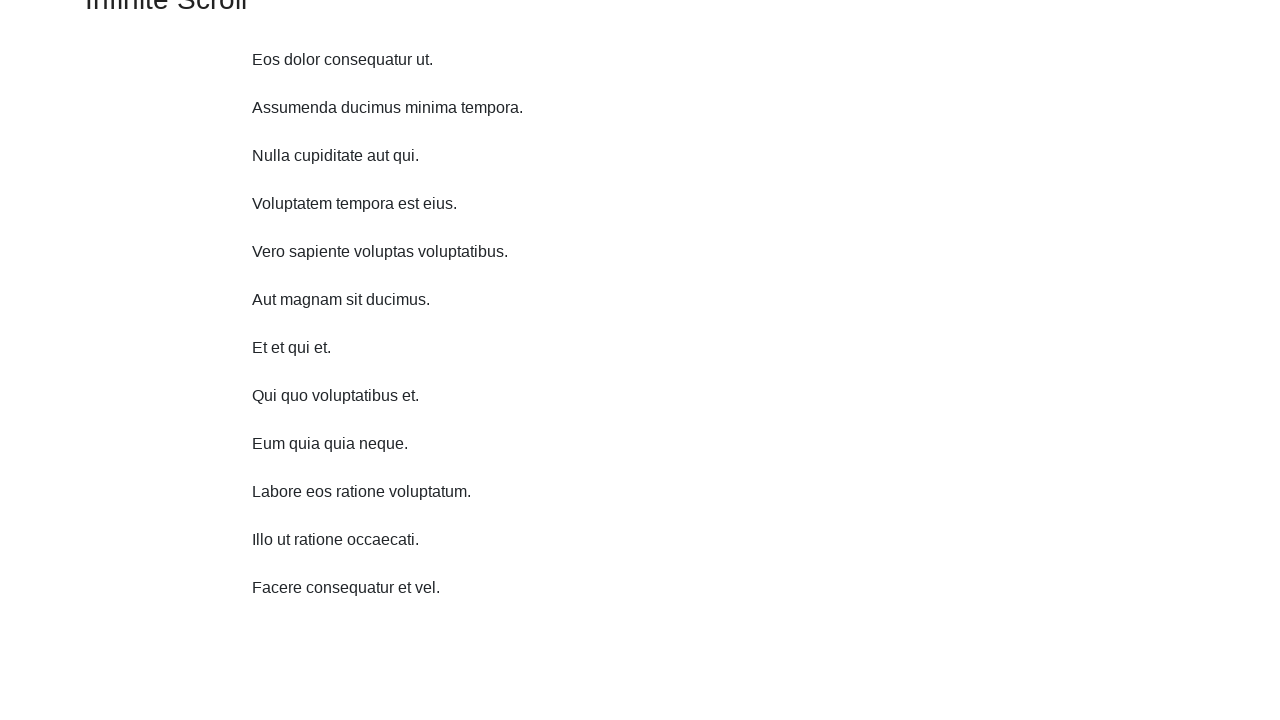

Scrolled down 750 pixels (scroll down iteration 4/10)
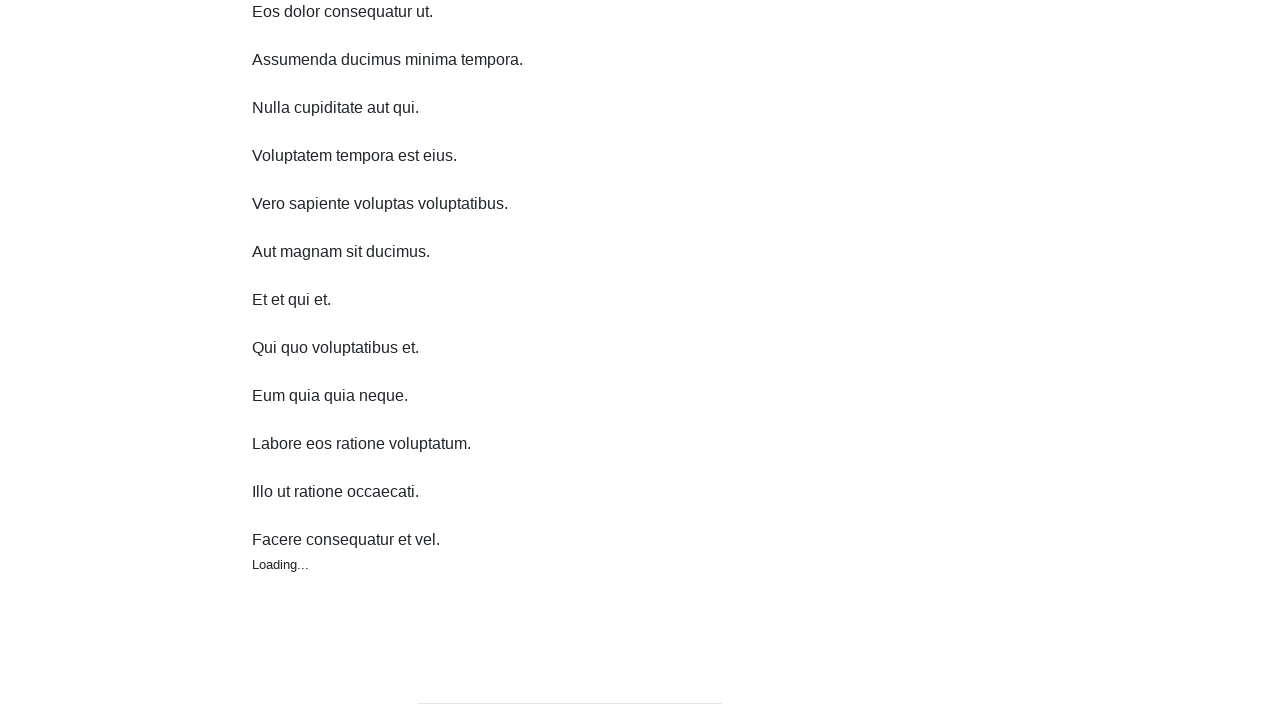

Waited 1 second before scrolling
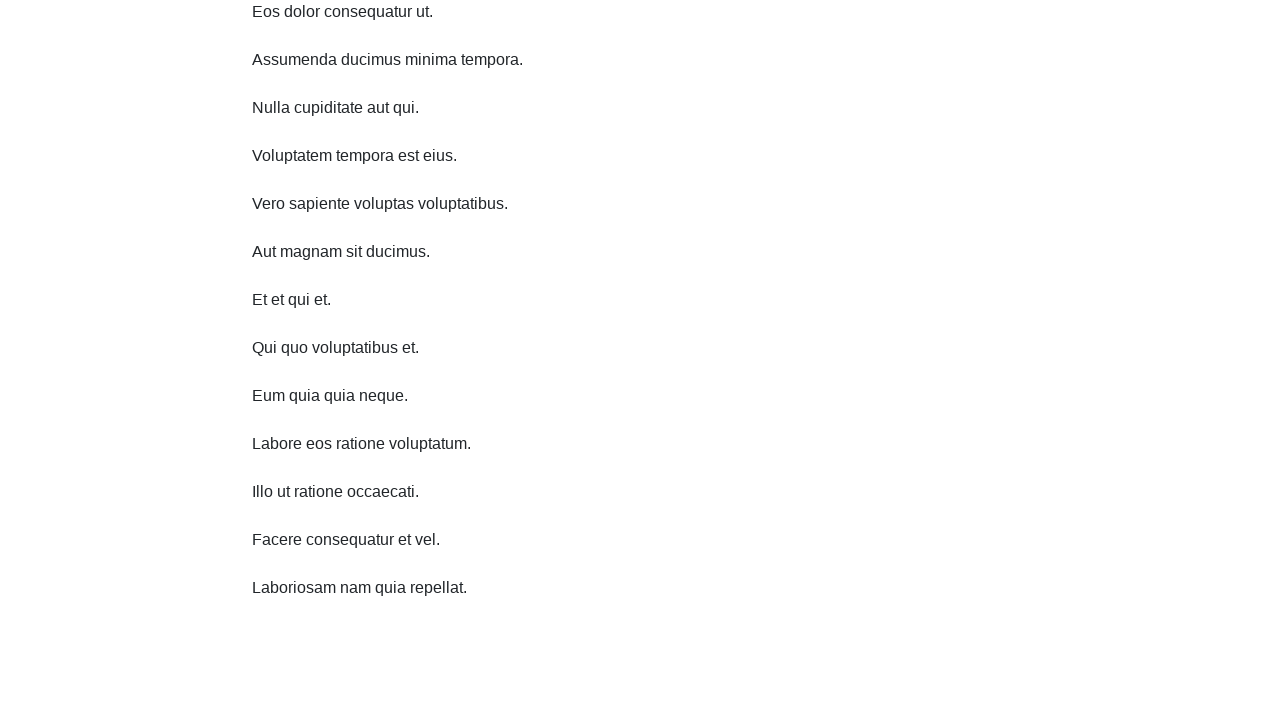

Scrolled down 750 pixels (scroll down iteration 5/10)
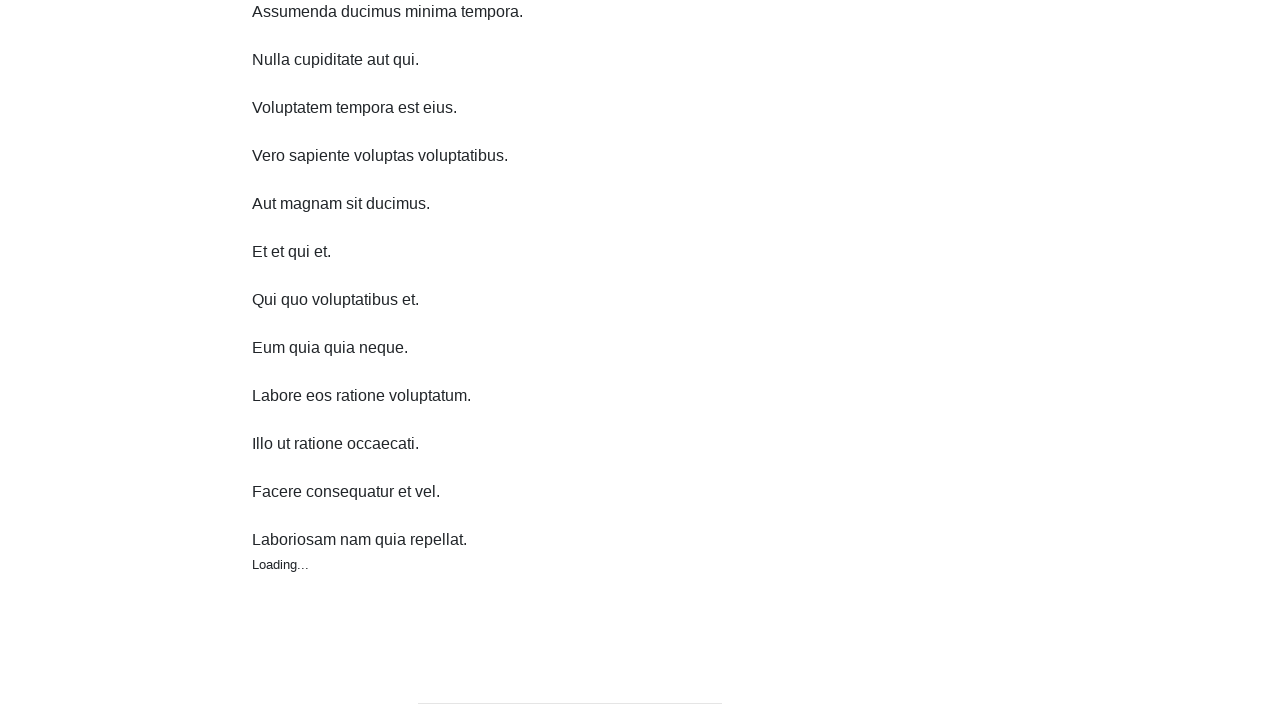

Waited 1 second before scrolling
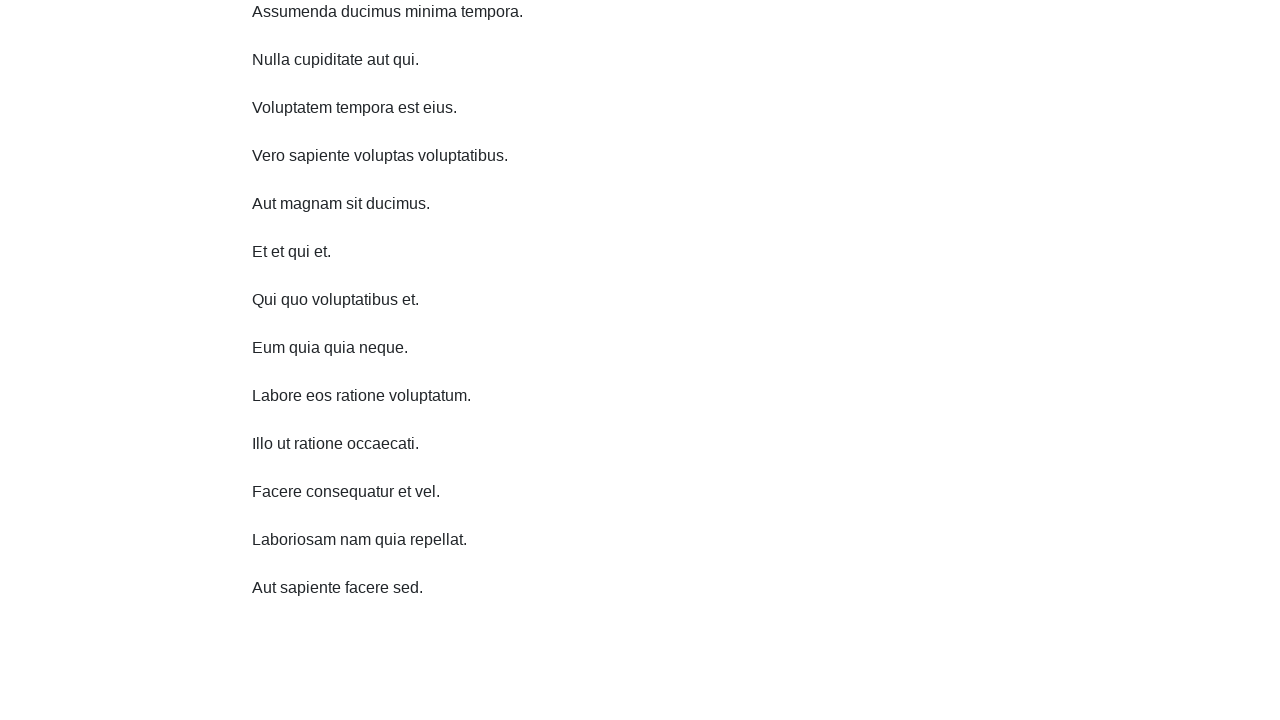

Scrolled down 750 pixels (scroll down iteration 6/10)
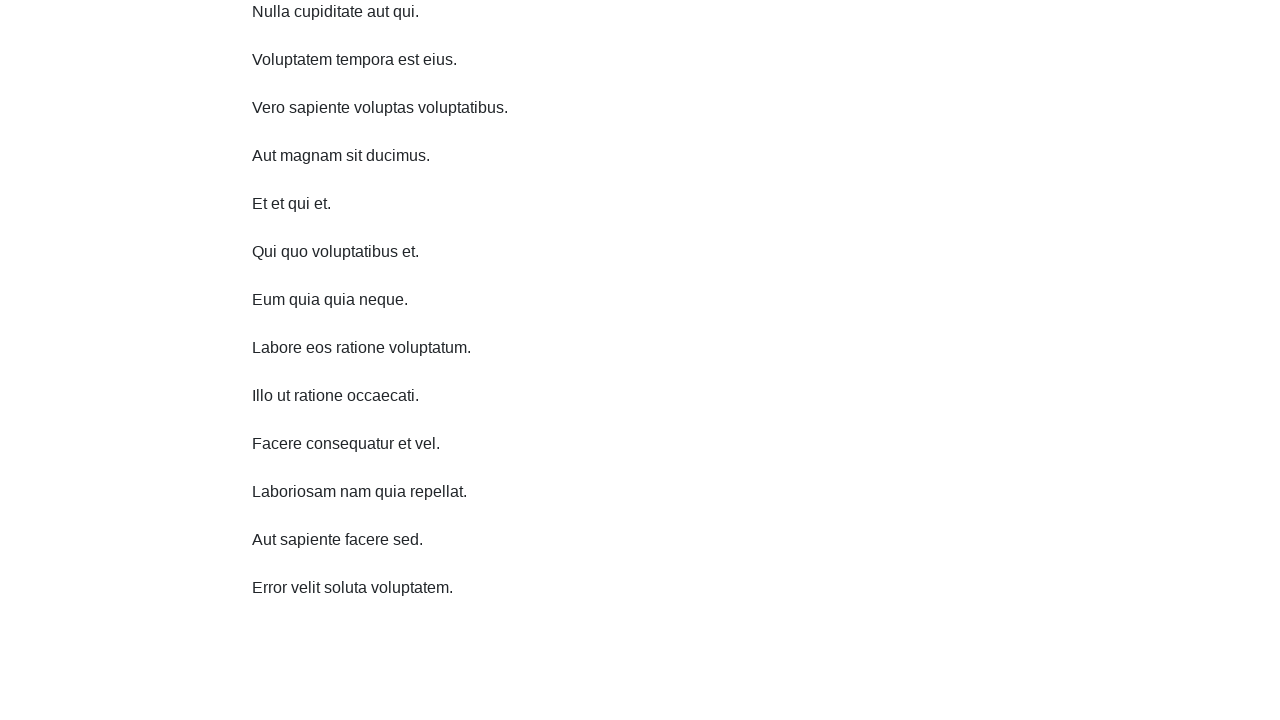

Waited 1 second before scrolling
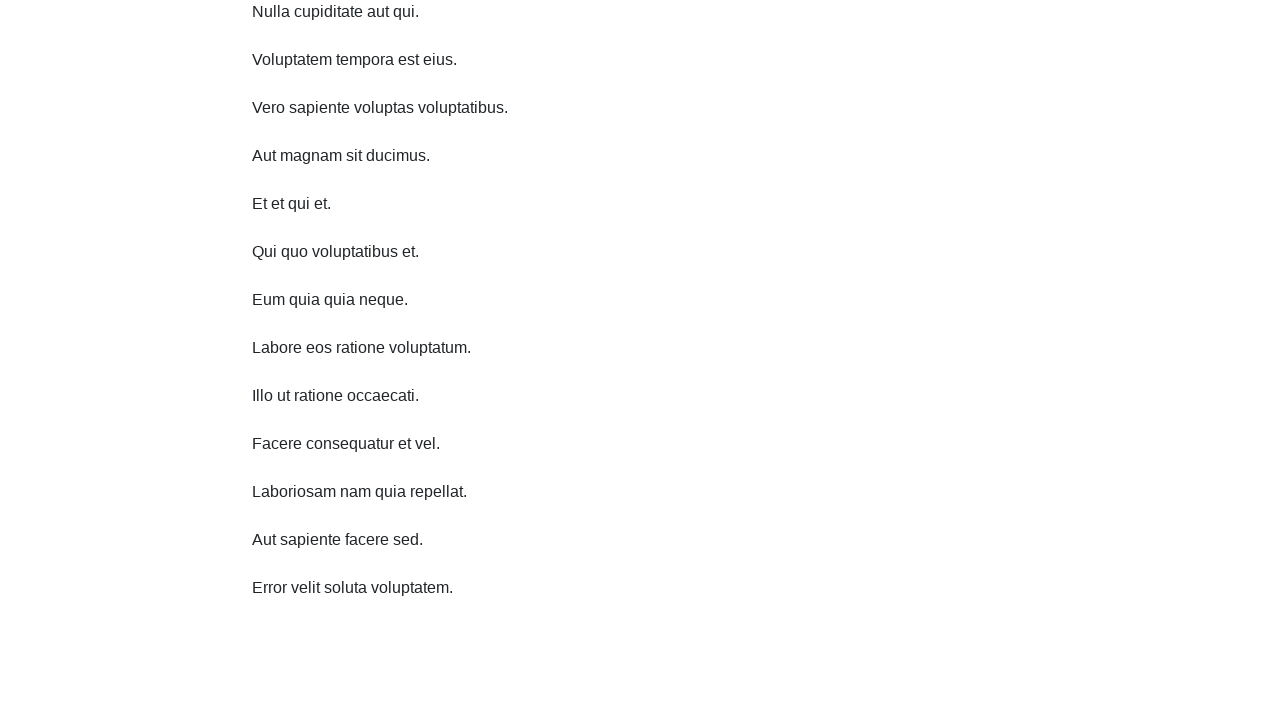

Scrolled down 750 pixels (scroll down iteration 7/10)
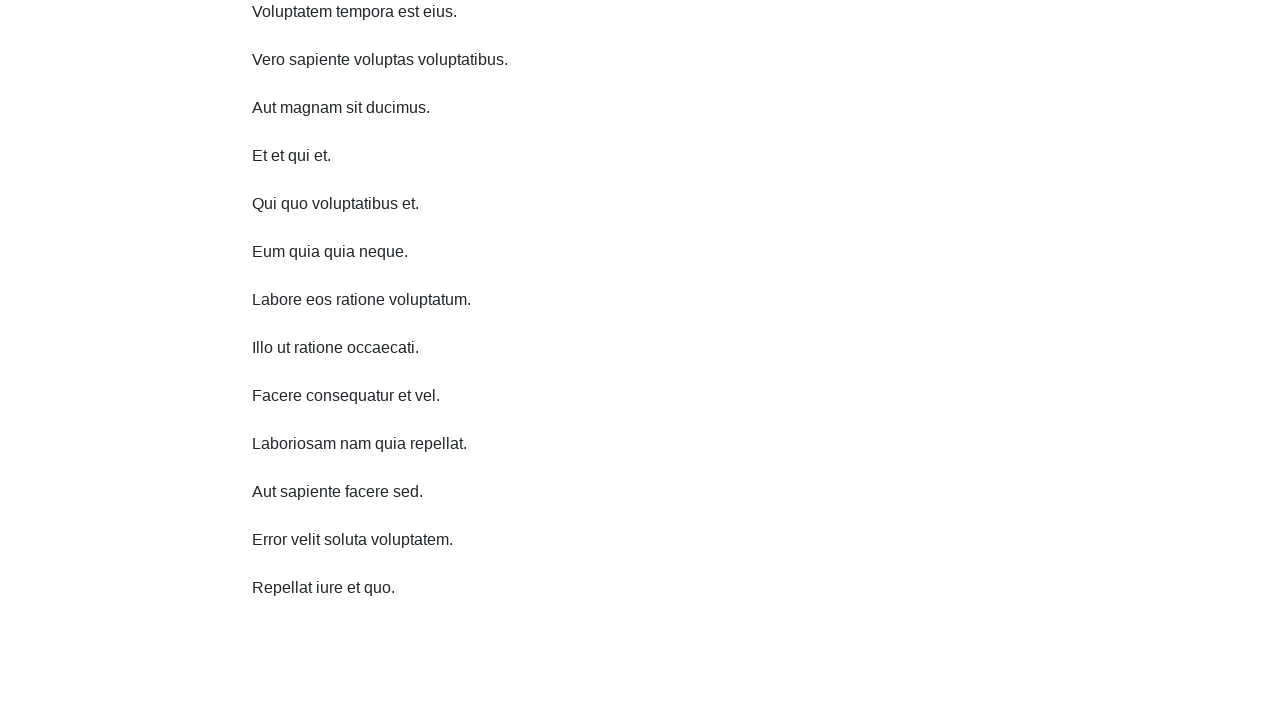

Waited 1 second before scrolling
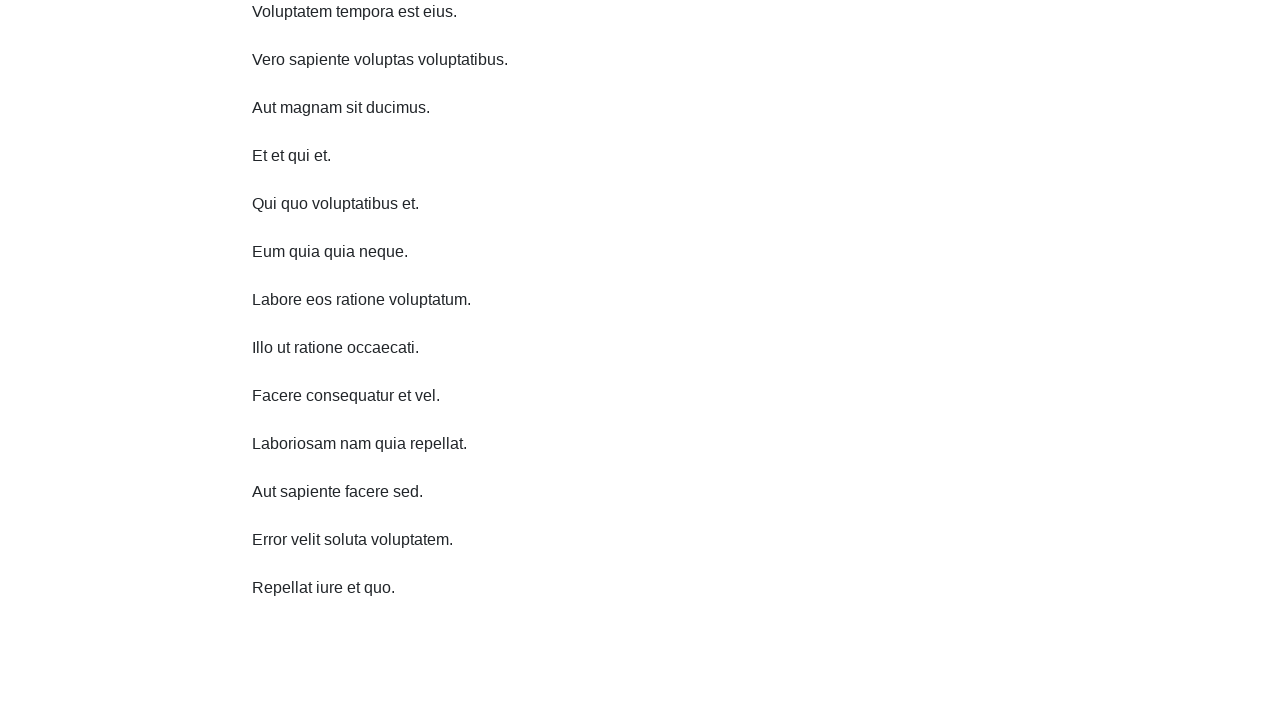

Scrolled down 750 pixels (scroll down iteration 8/10)
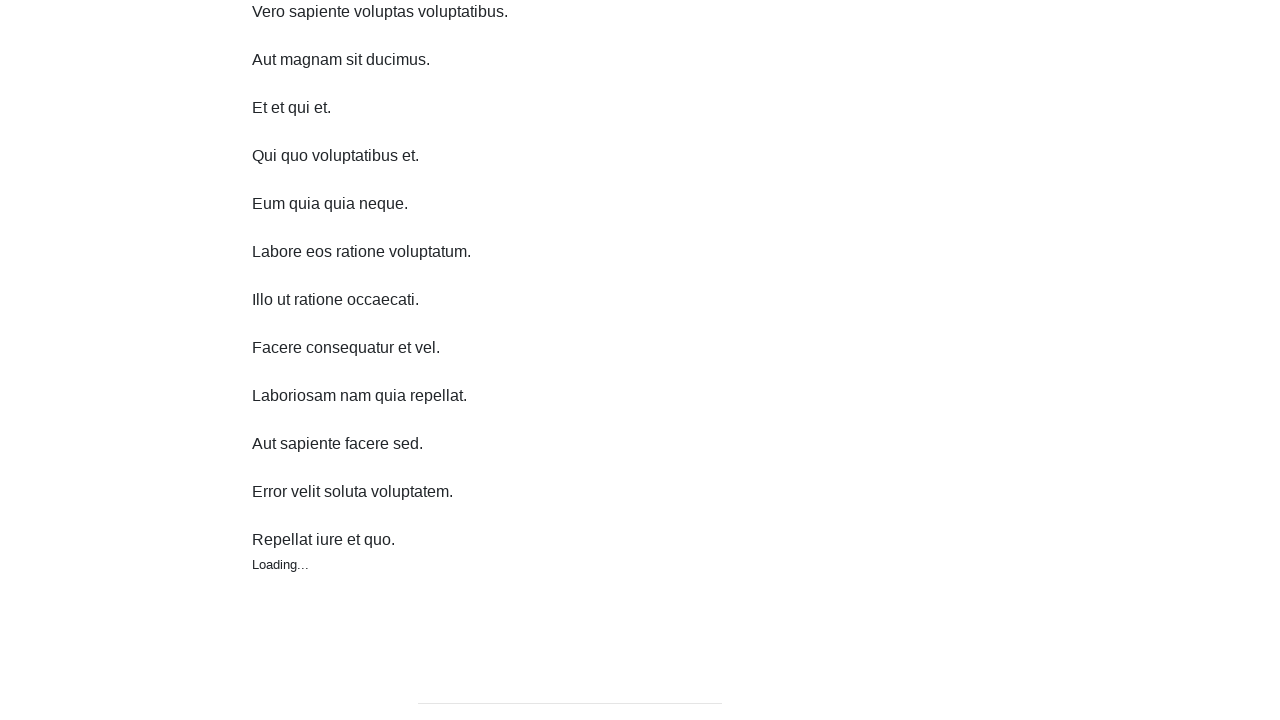

Waited 1 second before scrolling
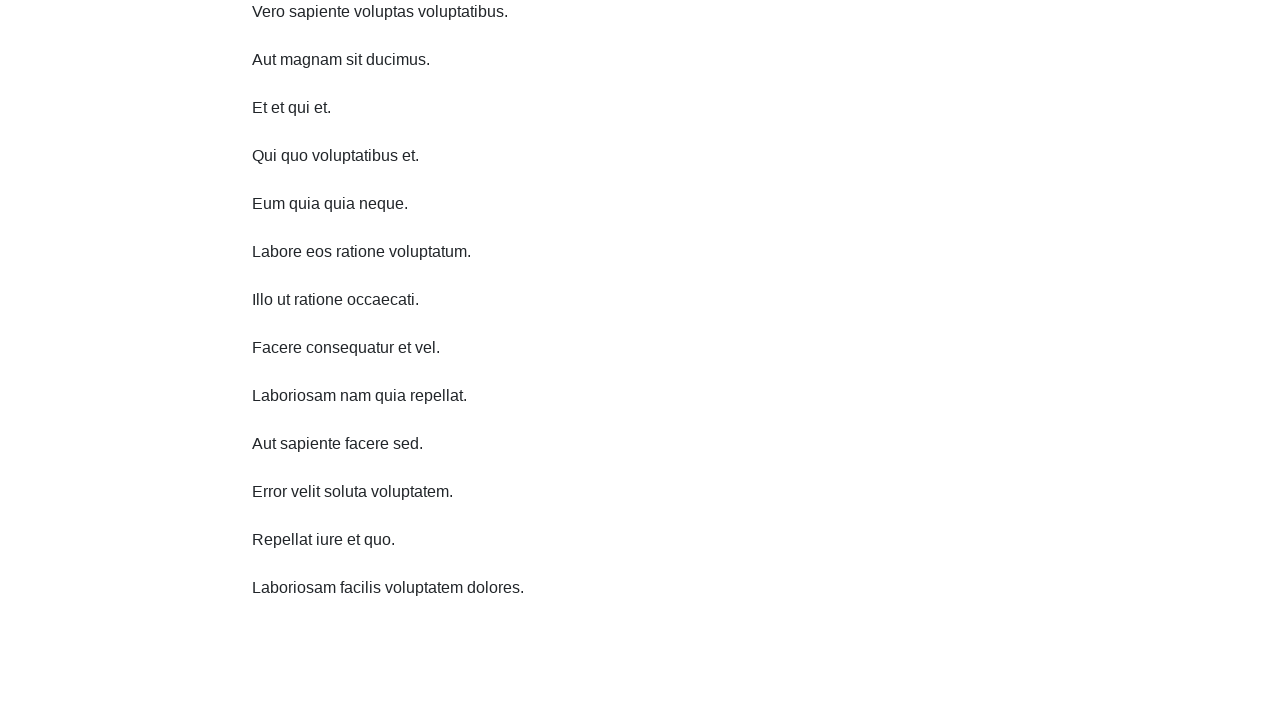

Scrolled down 750 pixels (scroll down iteration 9/10)
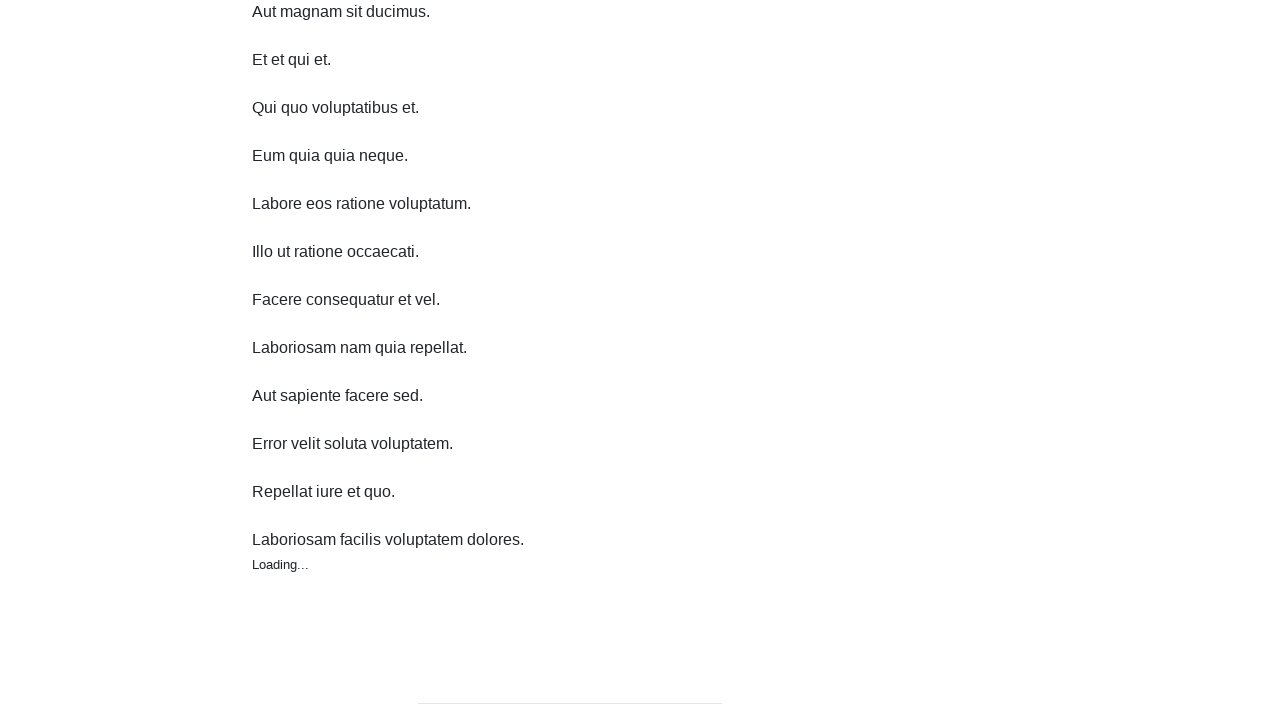

Waited 1 second before scrolling
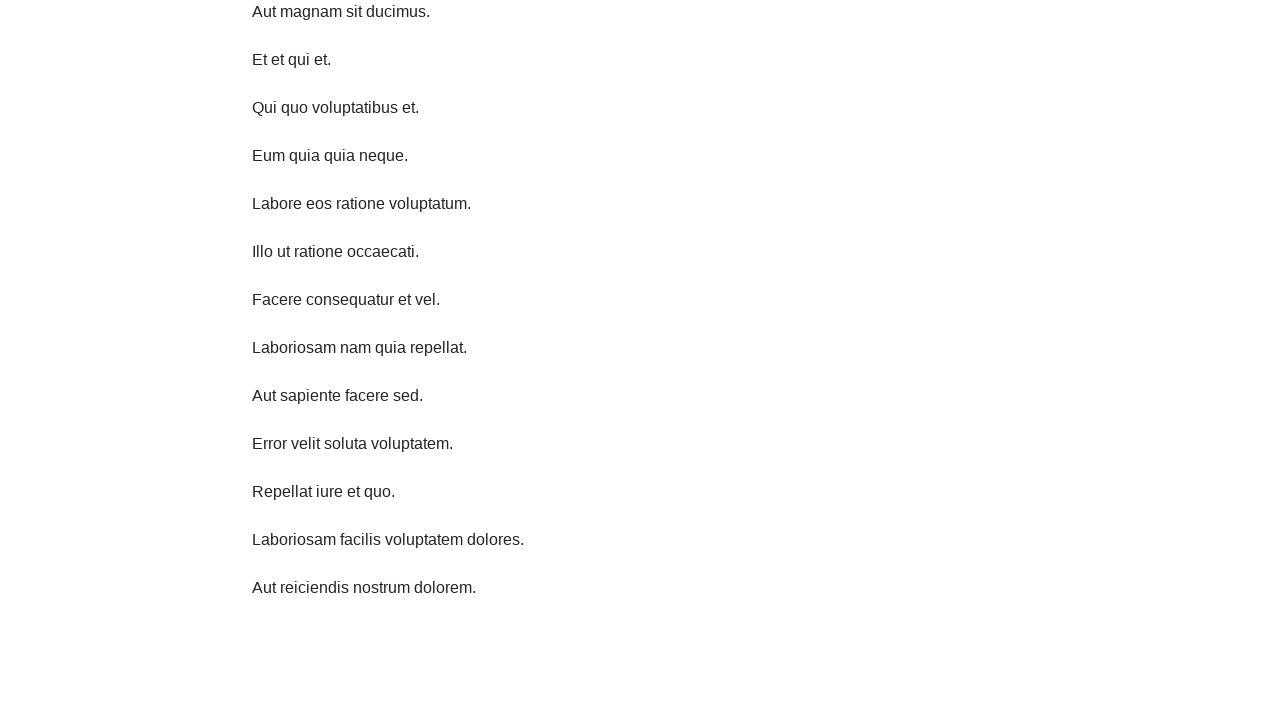

Scrolled down 750 pixels (scroll down iteration 10/10)
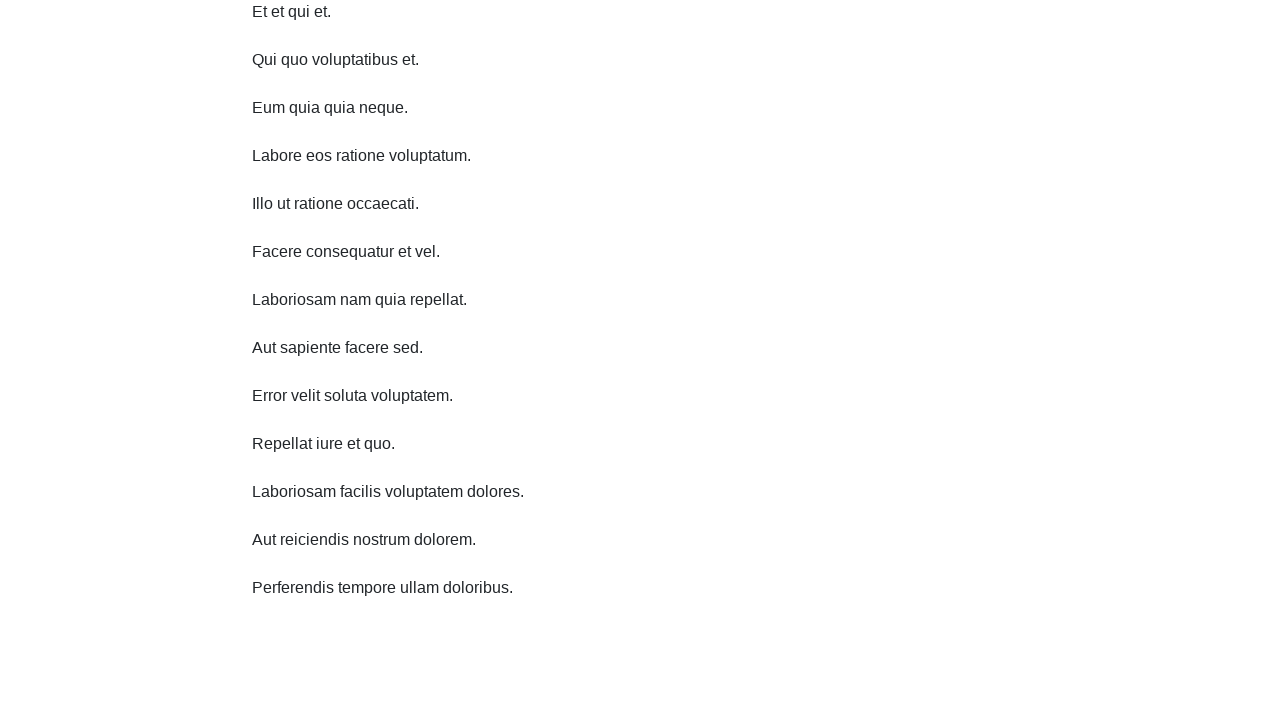

Waited 1 second before scrolling
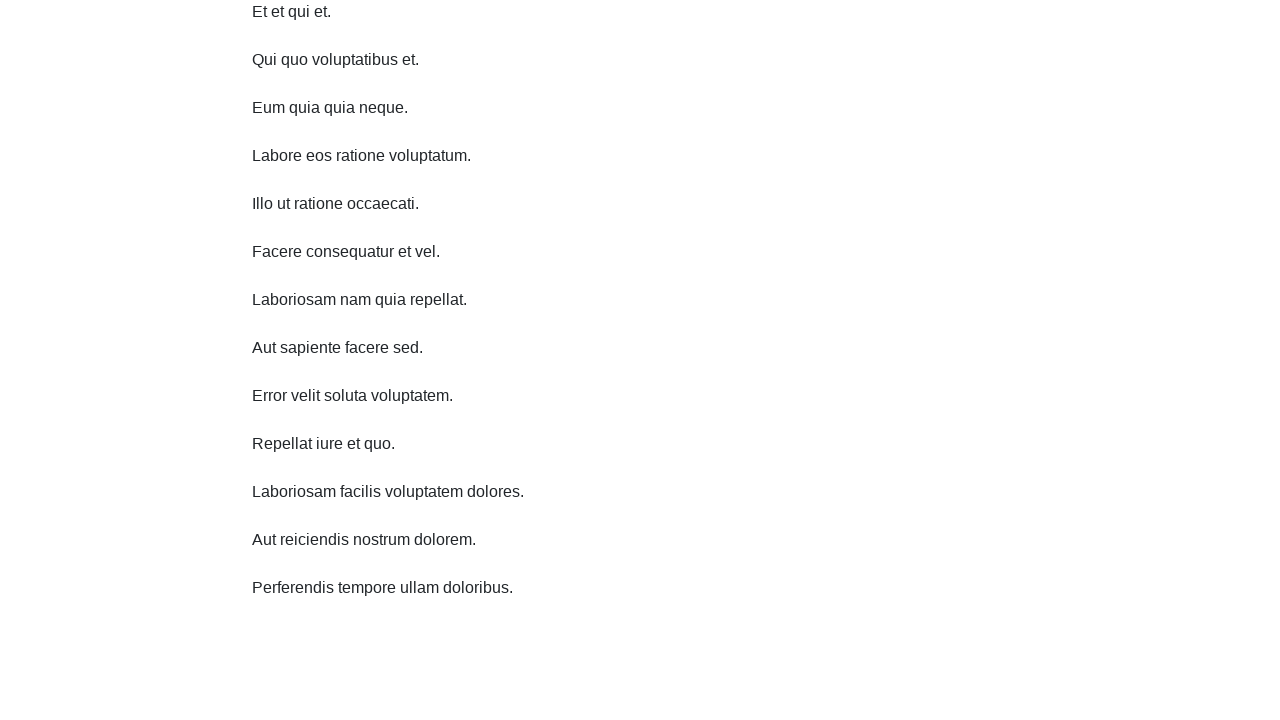

Scrolled up 750 pixels (scroll up iteration 1/10)
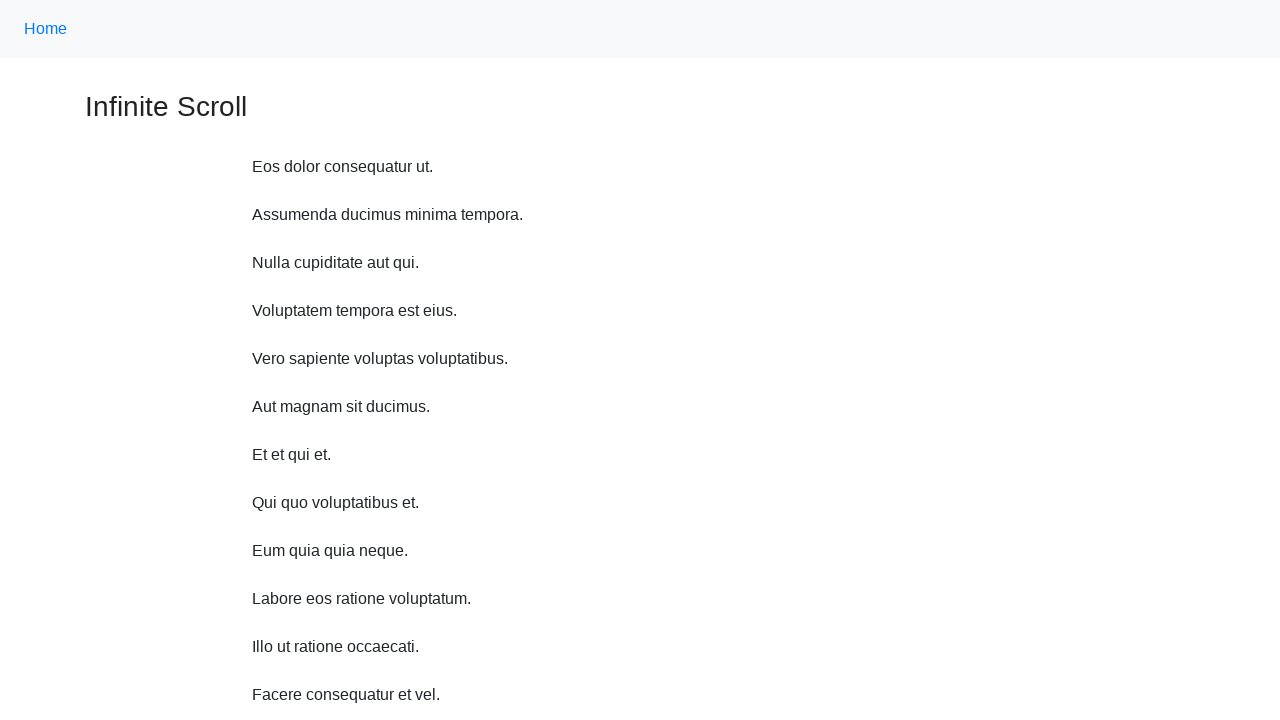

Waited 1 second before scrolling
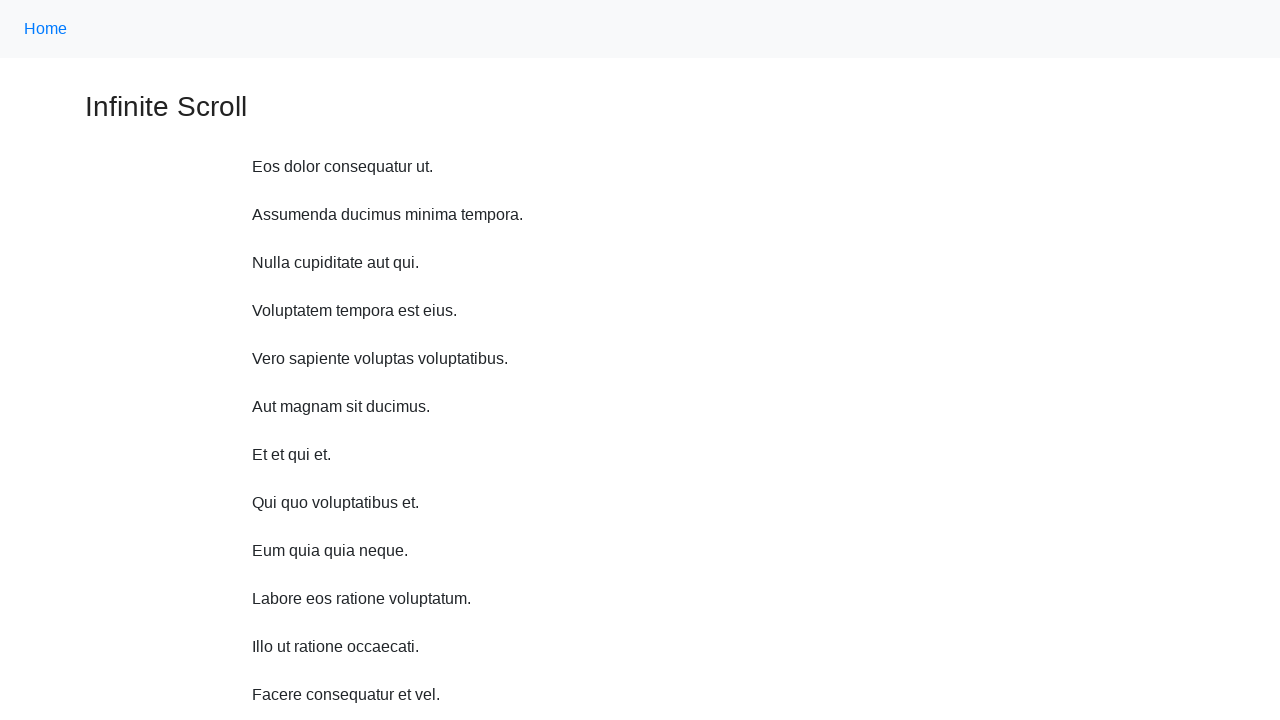

Scrolled up 750 pixels (scroll up iteration 2/10)
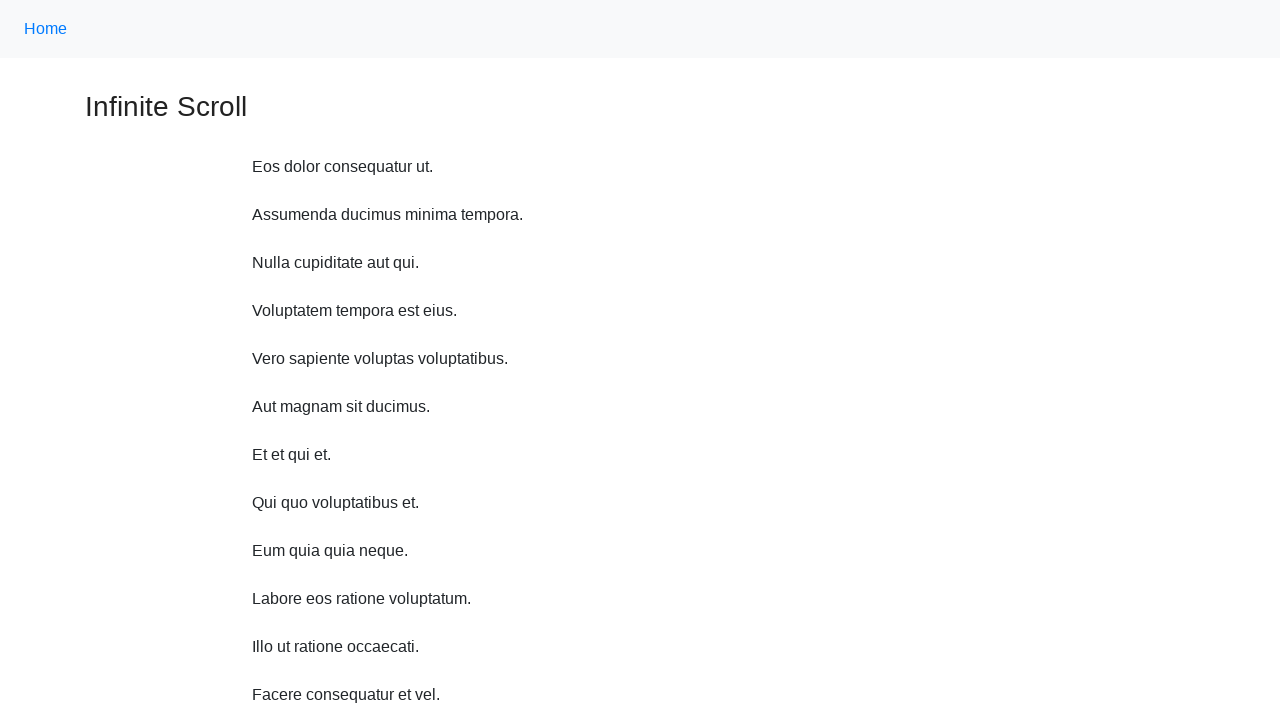

Waited 1 second before scrolling
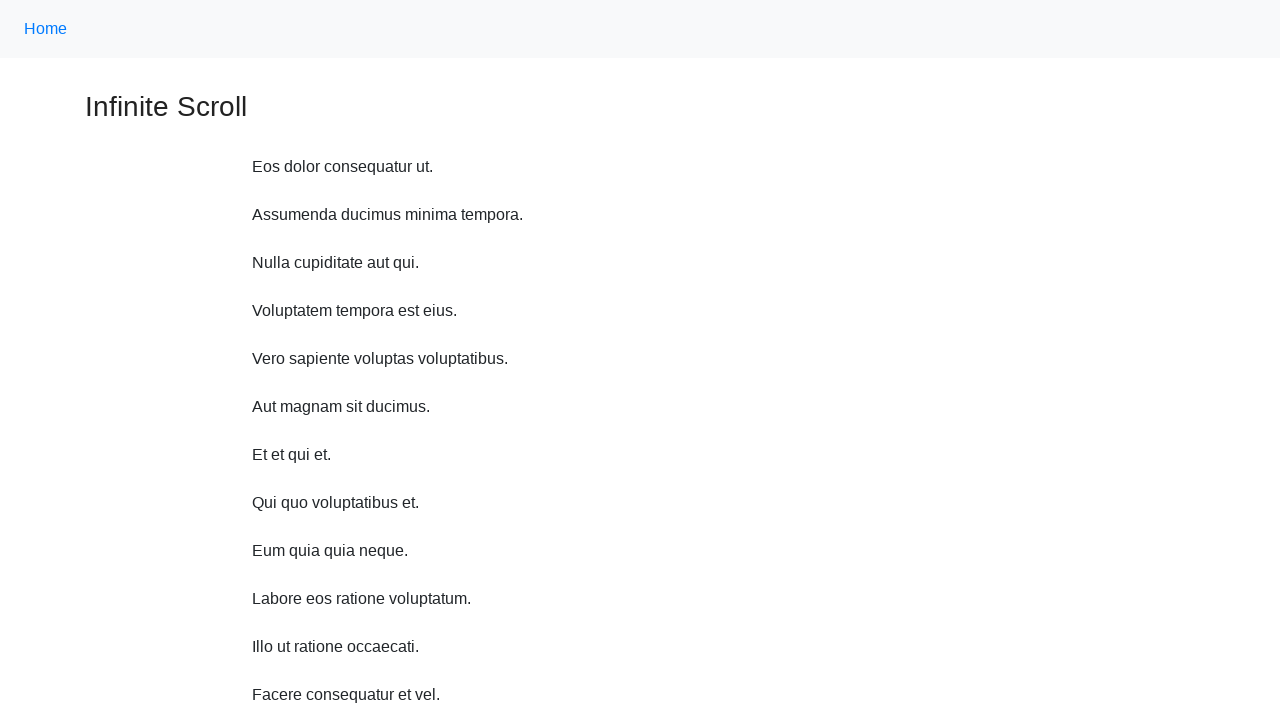

Scrolled up 750 pixels (scroll up iteration 3/10)
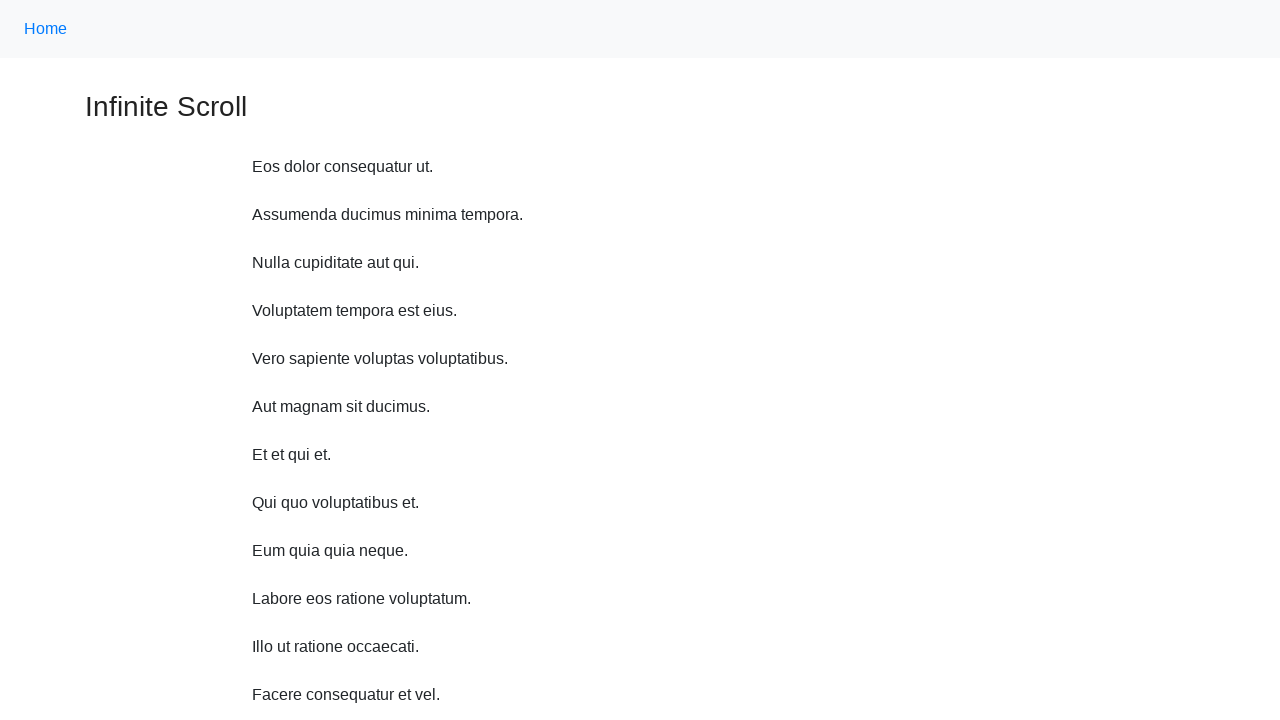

Waited 1 second before scrolling
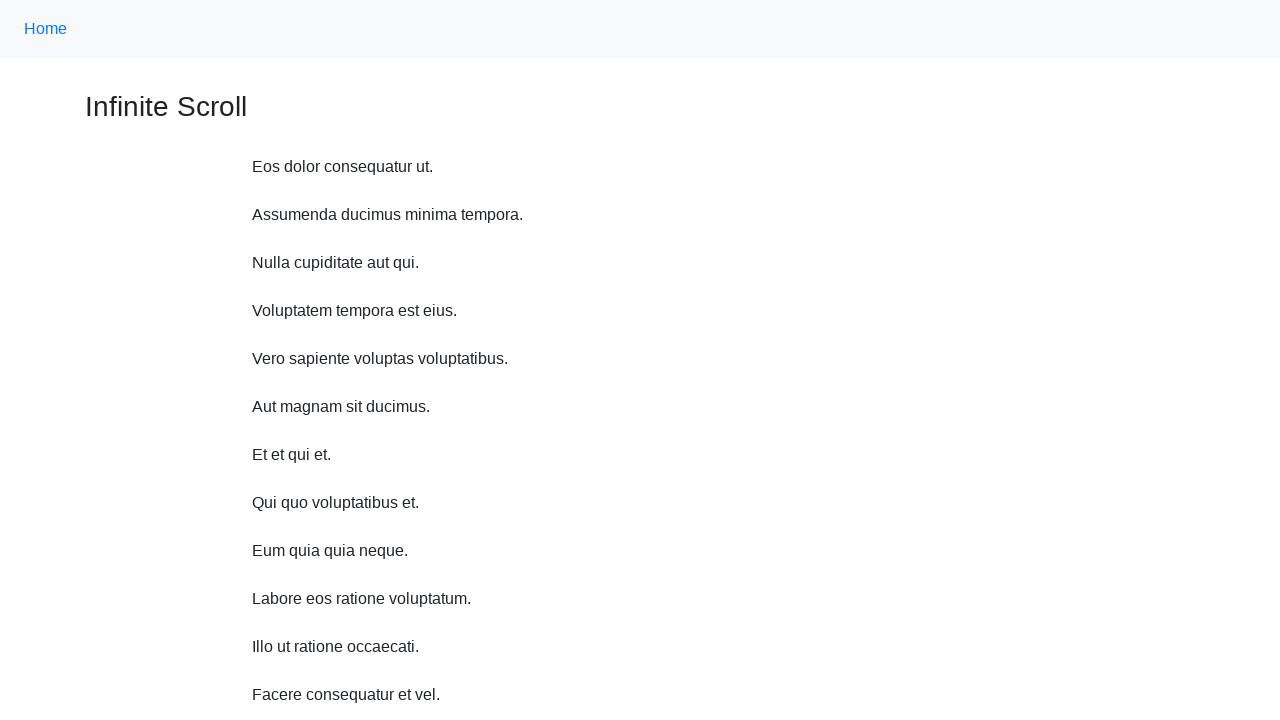

Scrolled up 750 pixels (scroll up iteration 4/10)
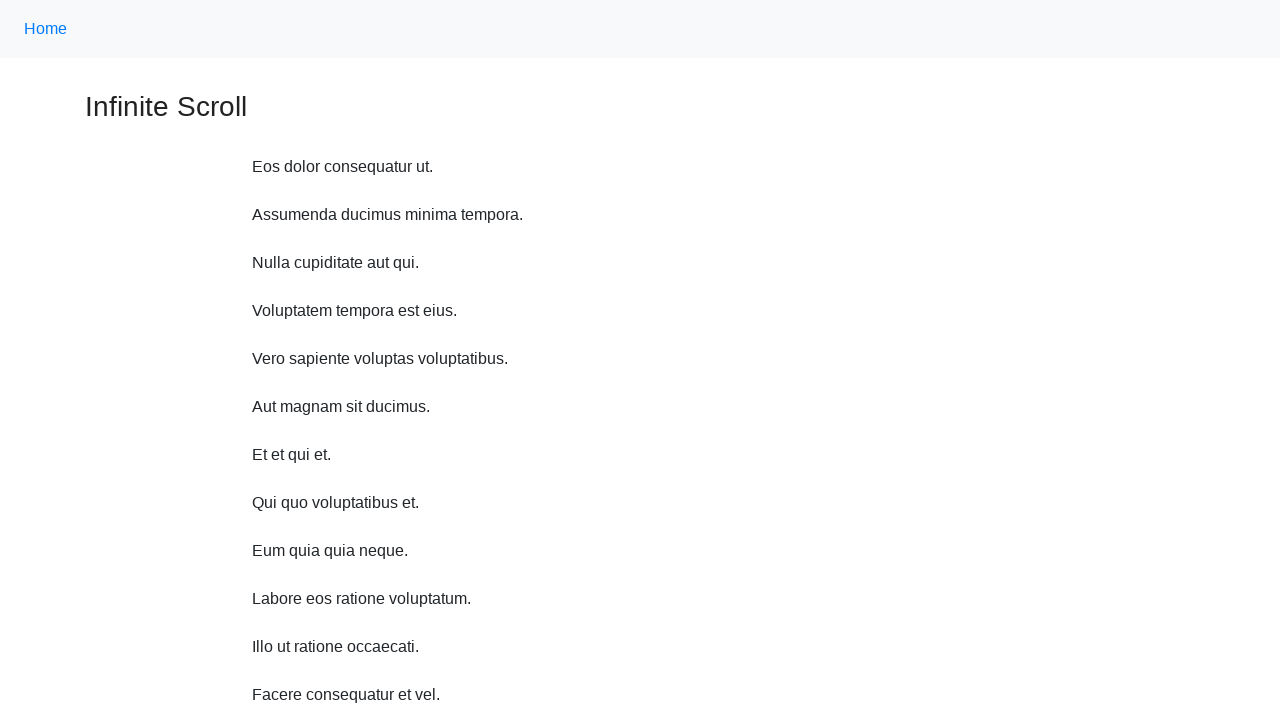

Waited 1 second before scrolling
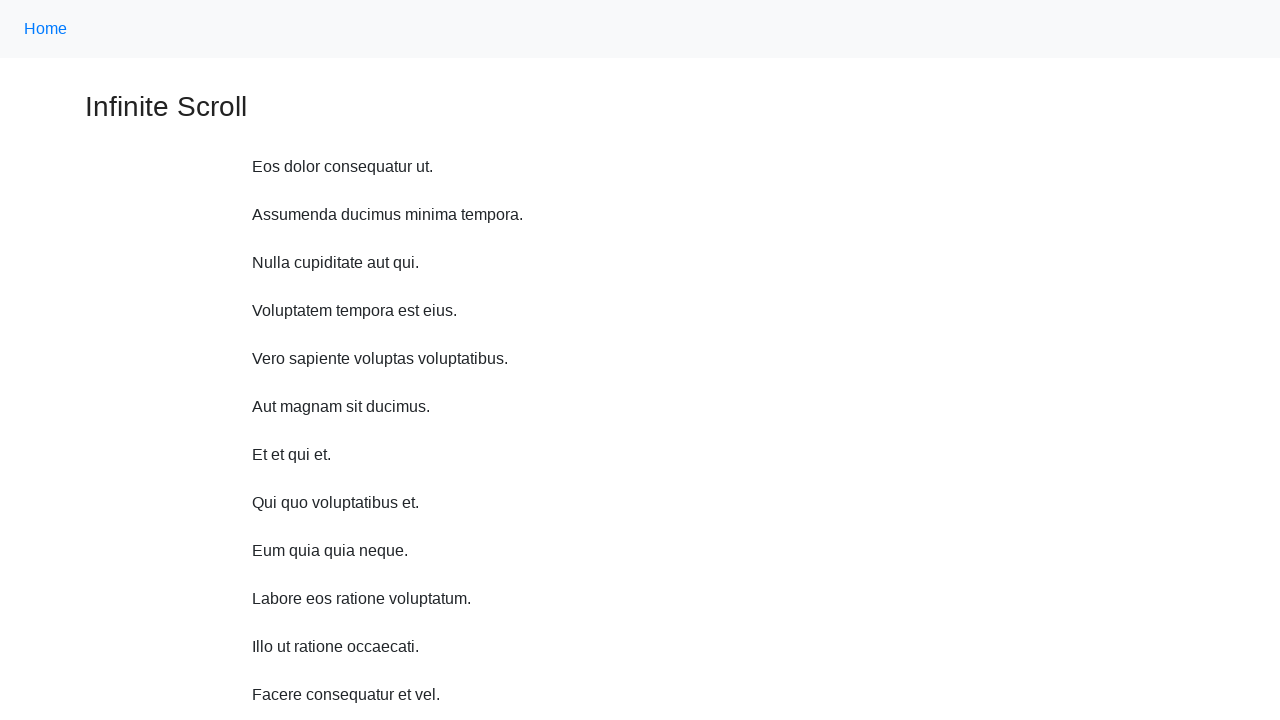

Scrolled up 750 pixels (scroll up iteration 5/10)
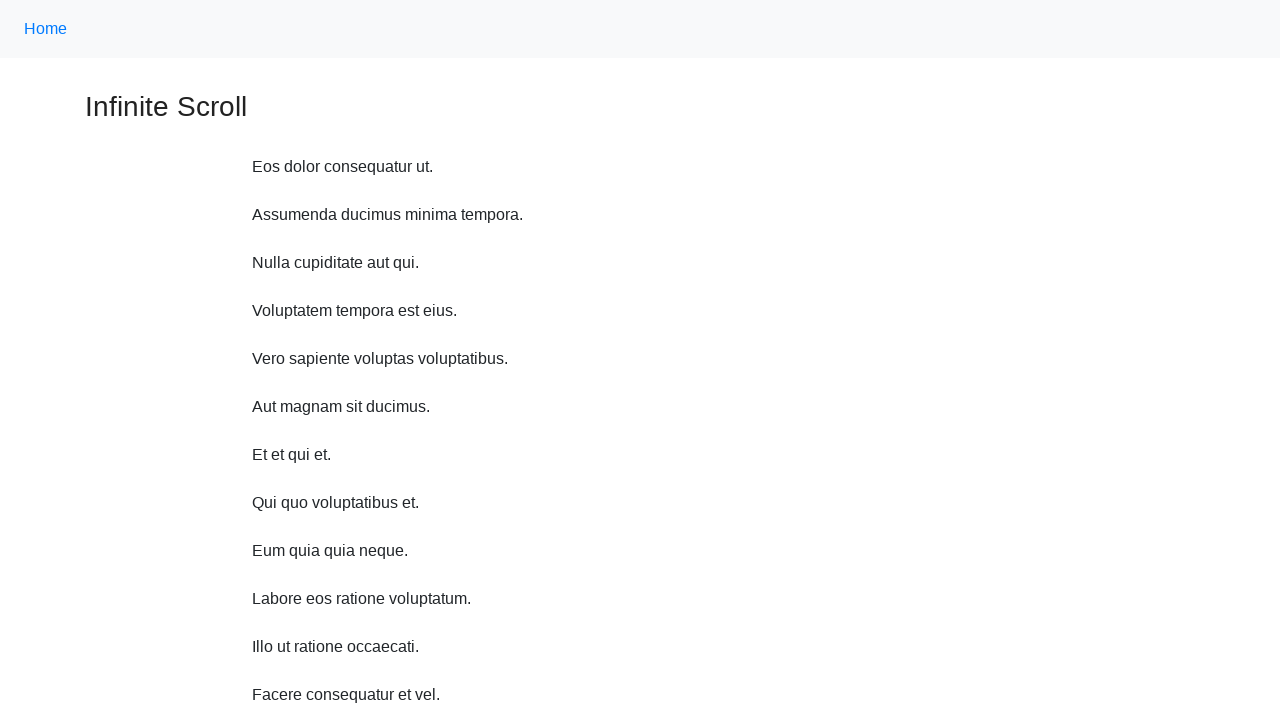

Waited 1 second before scrolling
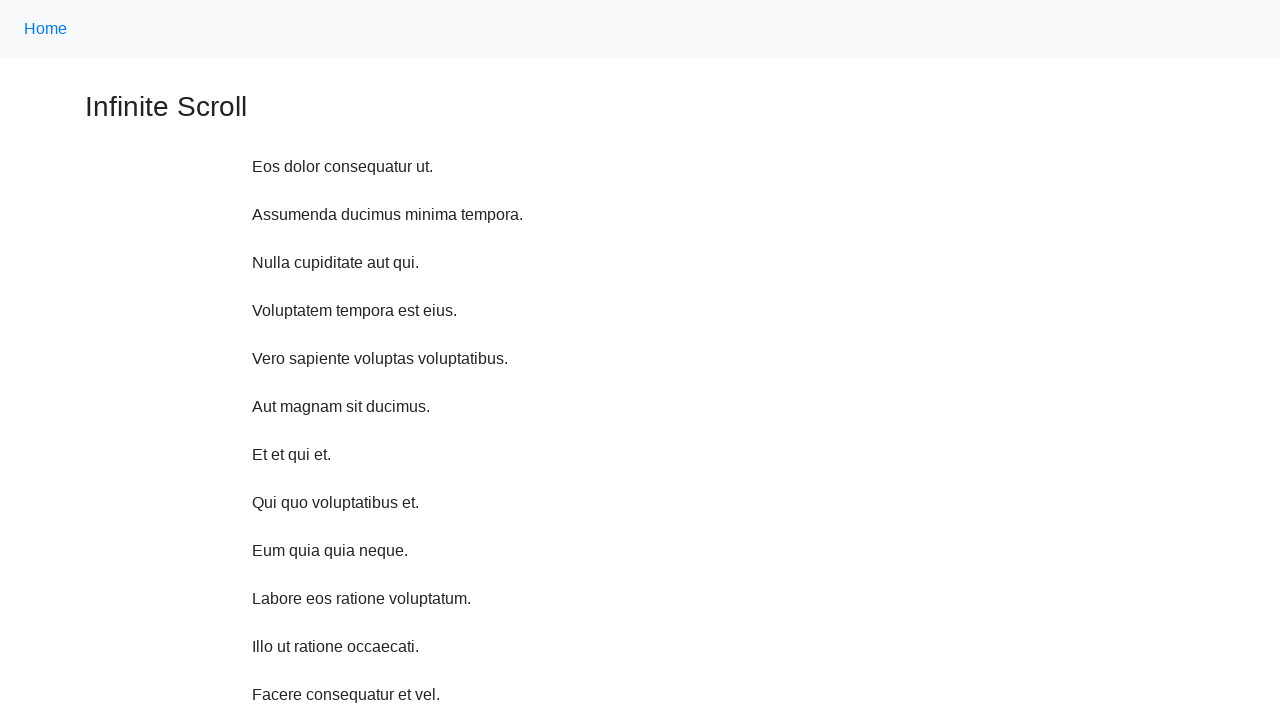

Scrolled up 750 pixels (scroll up iteration 6/10)
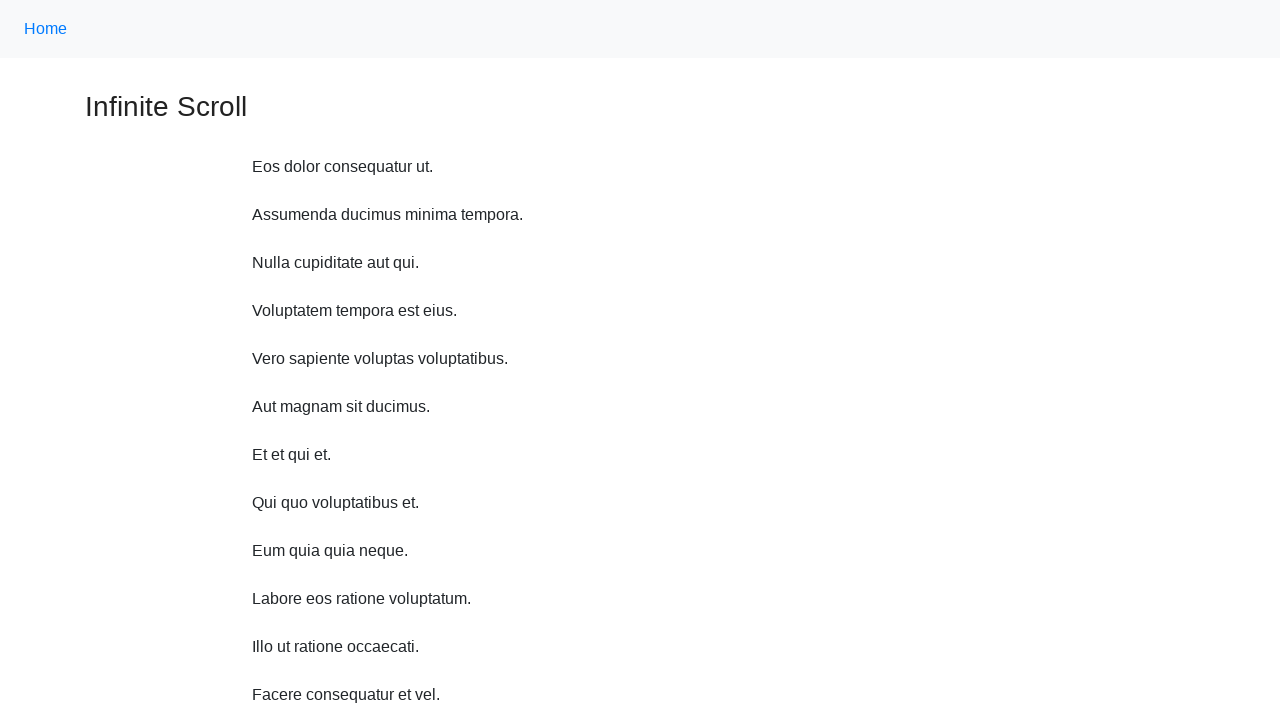

Waited 1 second before scrolling
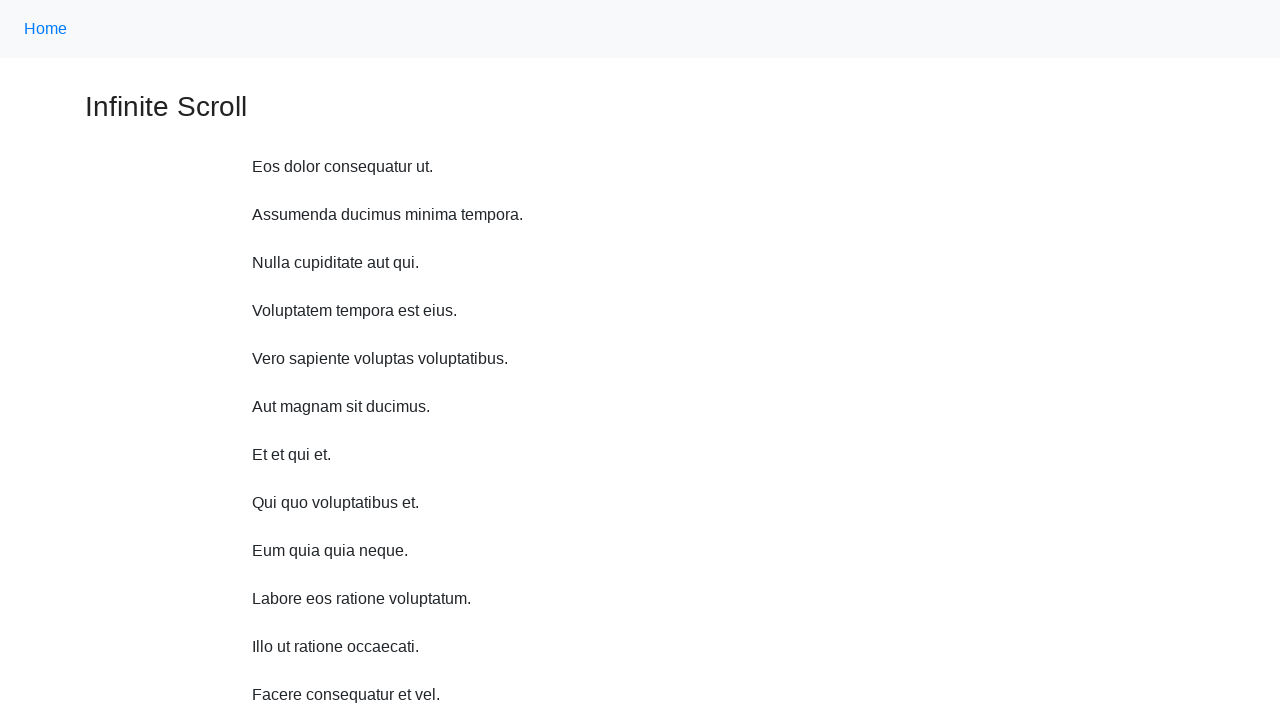

Scrolled up 750 pixels (scroll up iteration 7/10)
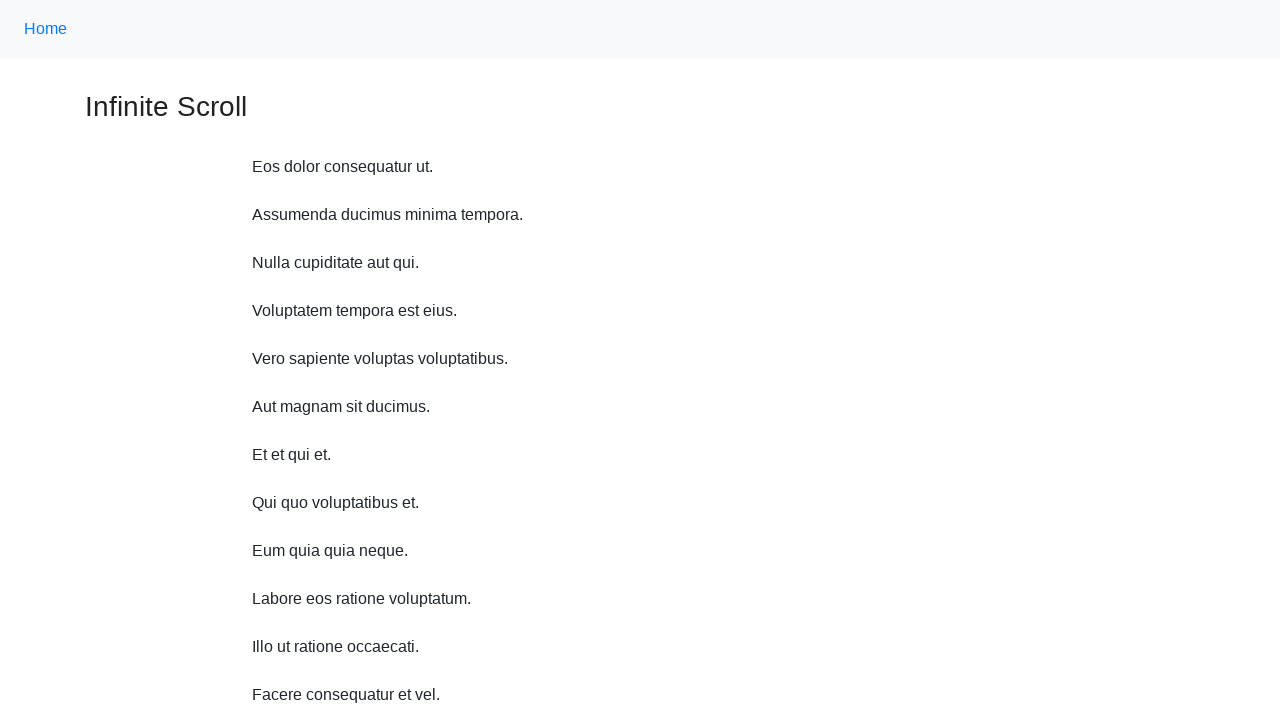

Waited 1 second before scrolling
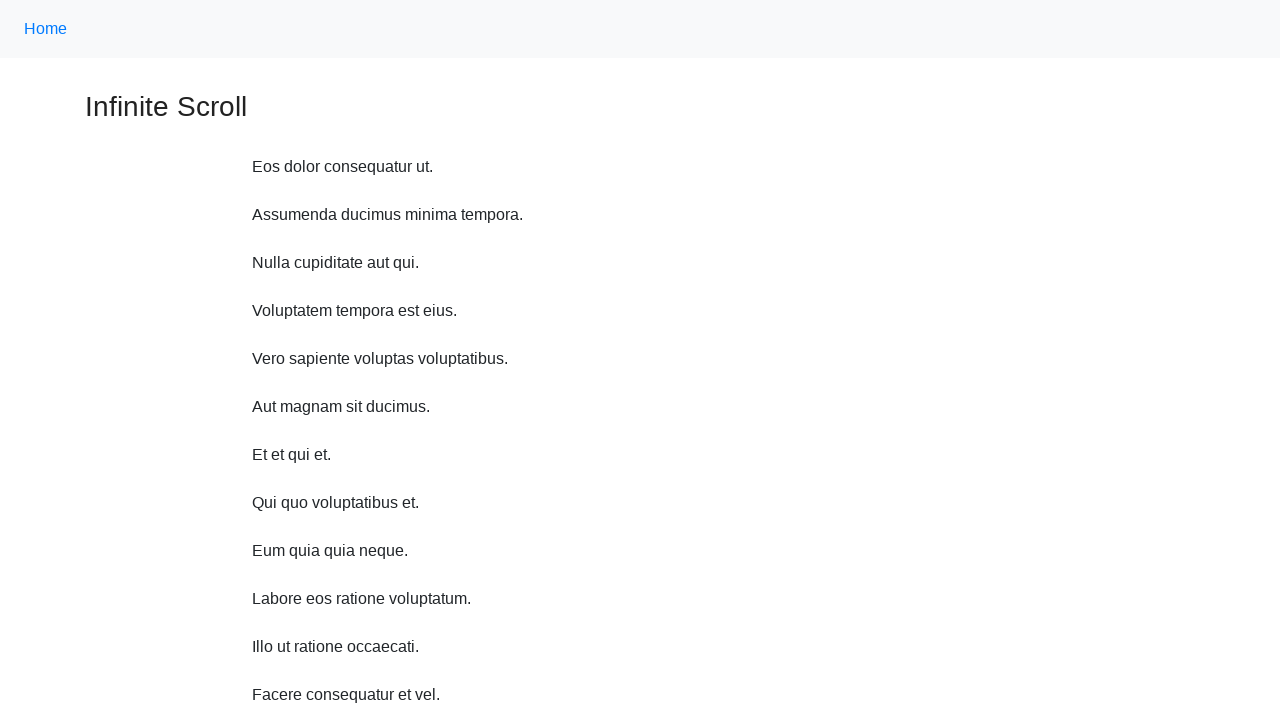

Scrolled up 750 pixels (scroll up iteration 8/10)
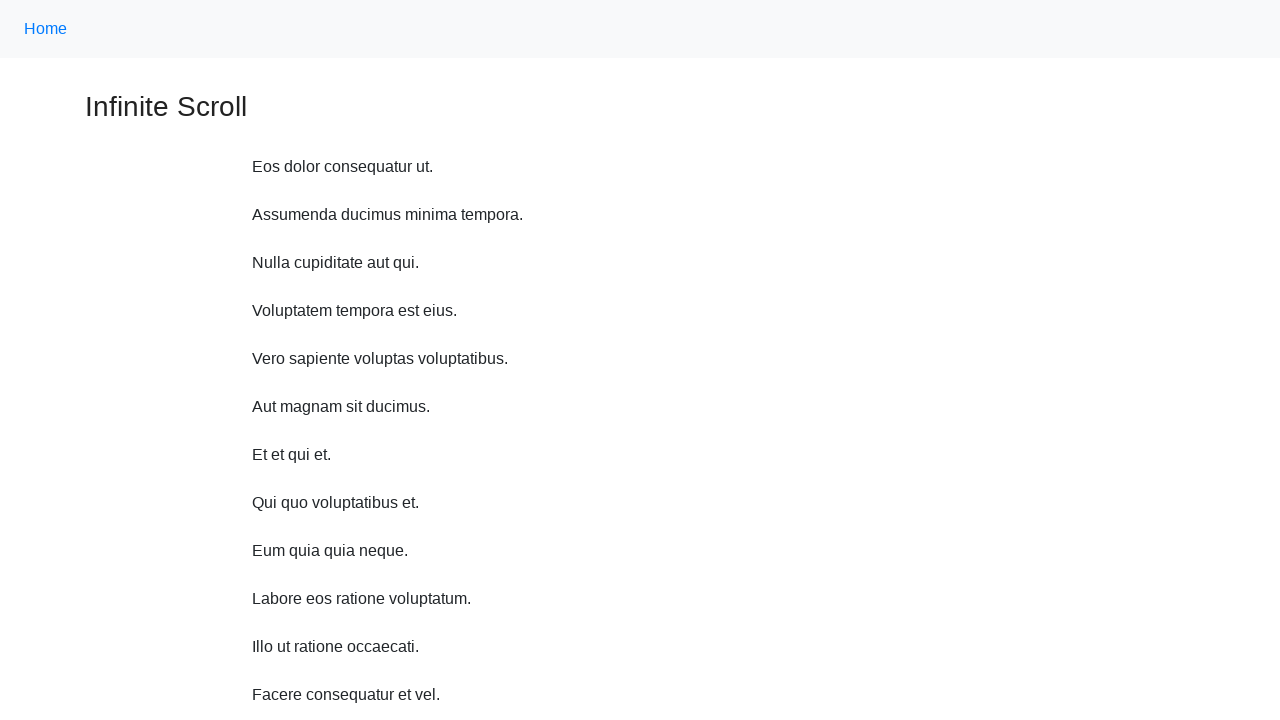

Waited 1 second before scrolling
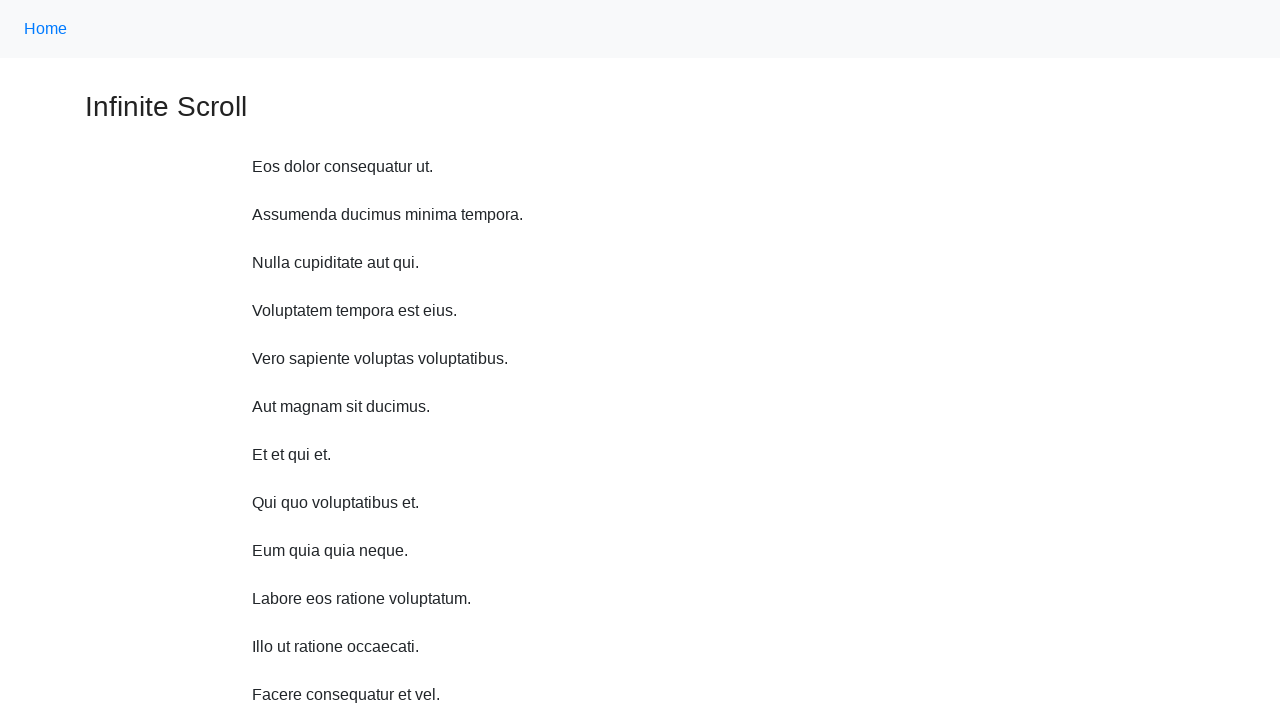

Scrolled up 750 pixels (scroll up iteration 9/10)
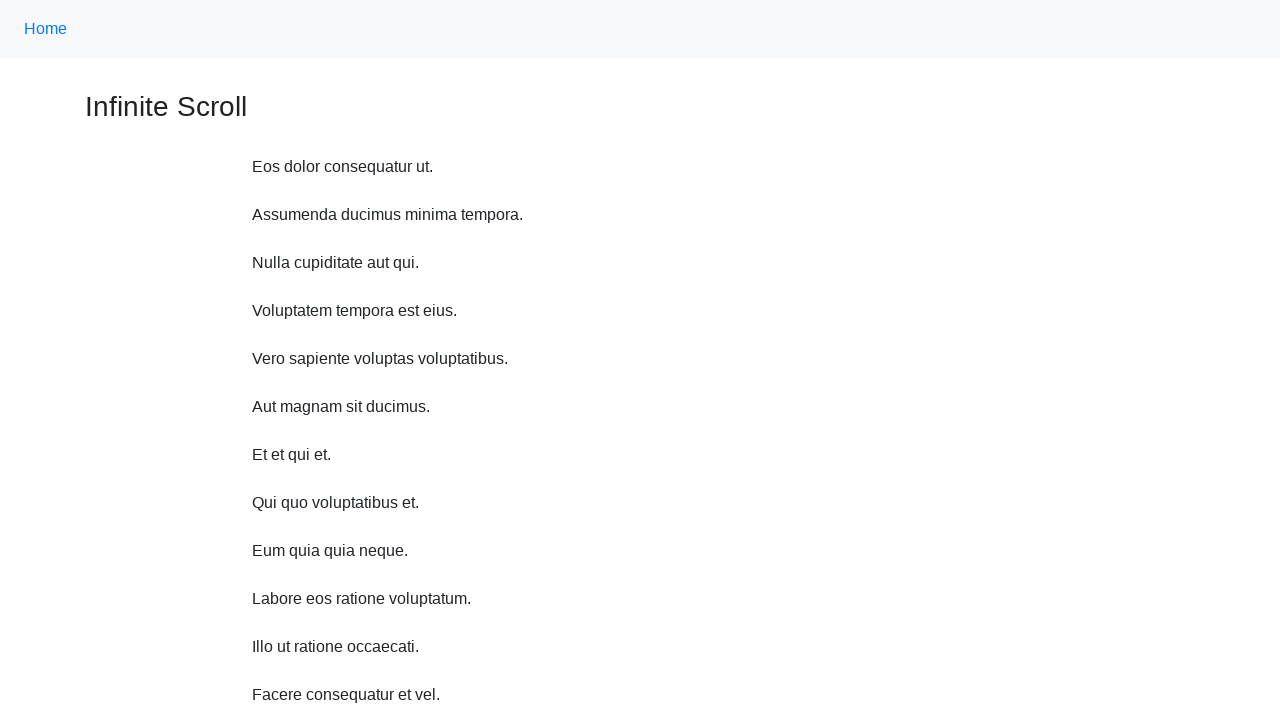

Waited 1 second before scrolling
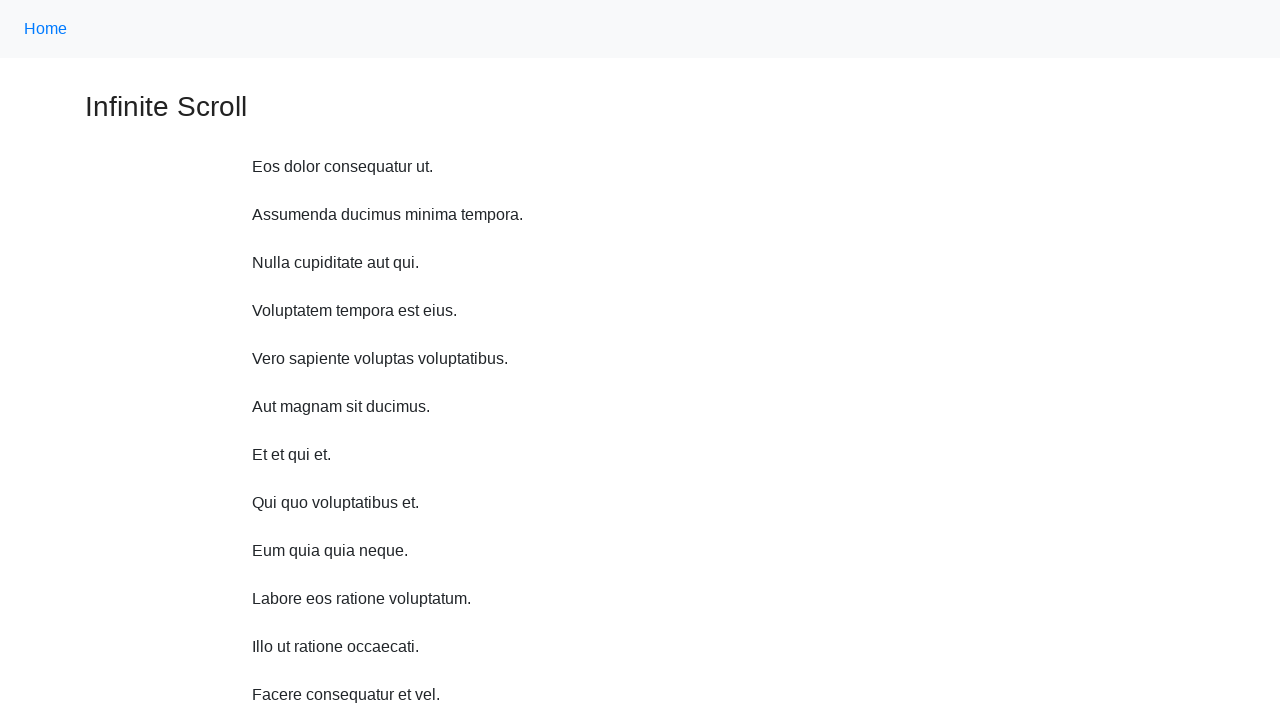

Scrolled up 750 pixels (scroll up iteration 10/10)
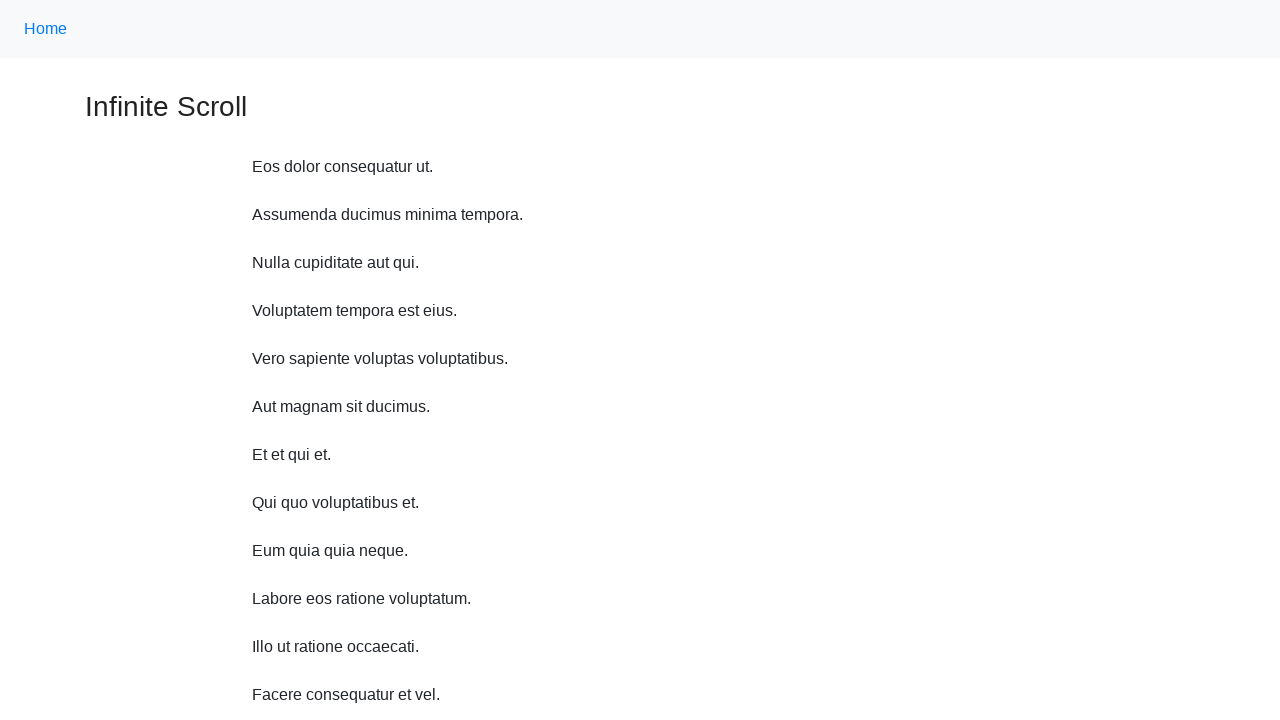

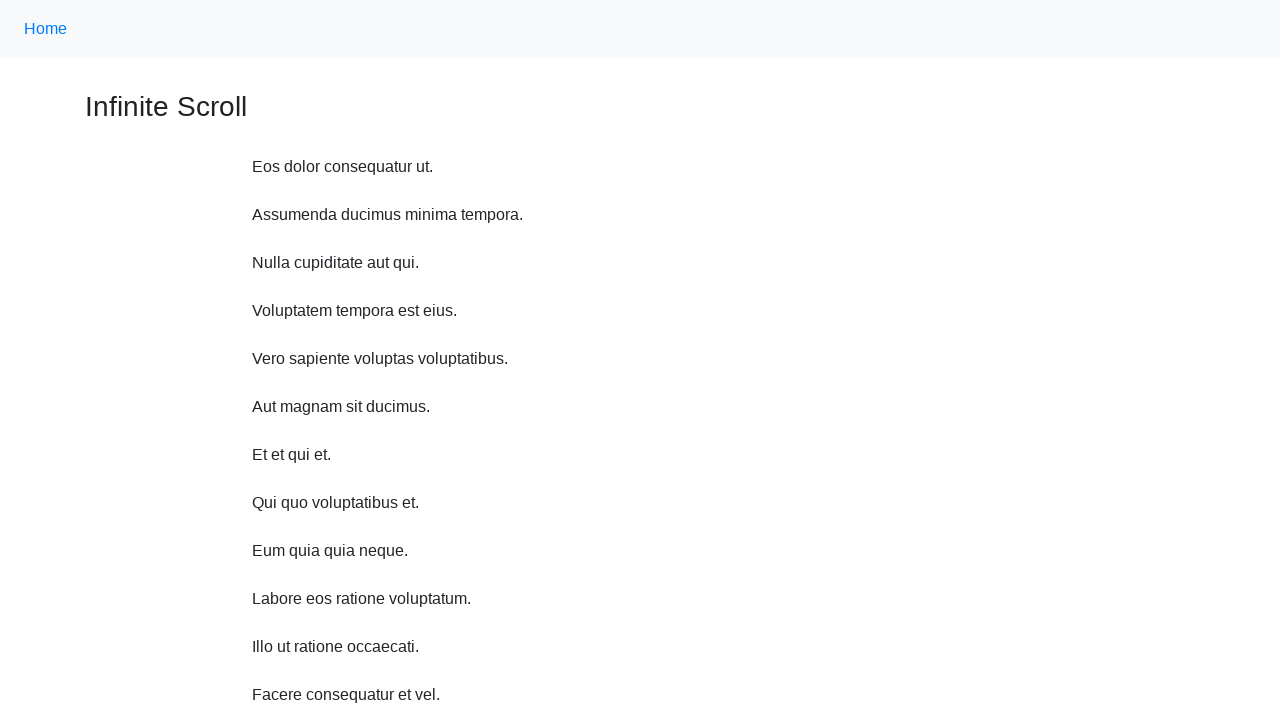